Tests drag and drop functionality by dragging column A to column B multiple times and verifying the columns swap positions

Starting URL: https://the-internet.herokuapp.com/drag_and_drop

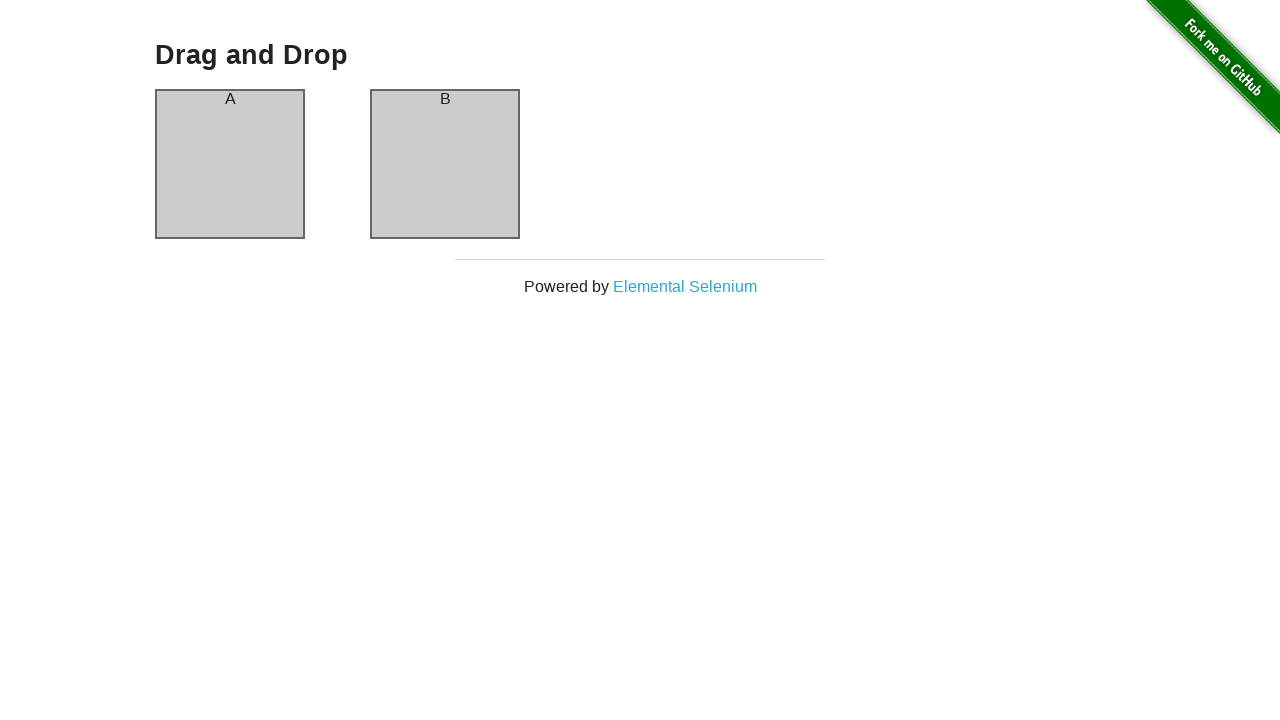

Waited for page title (h3) to load
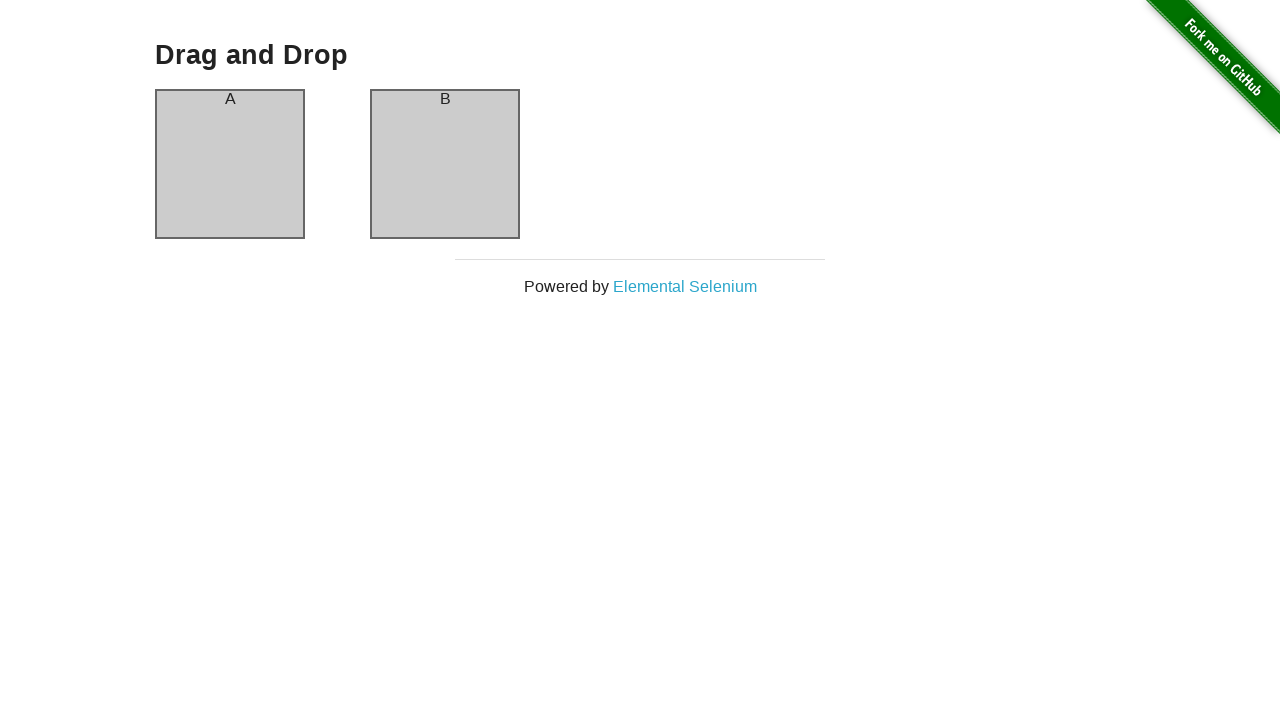

Located column A element
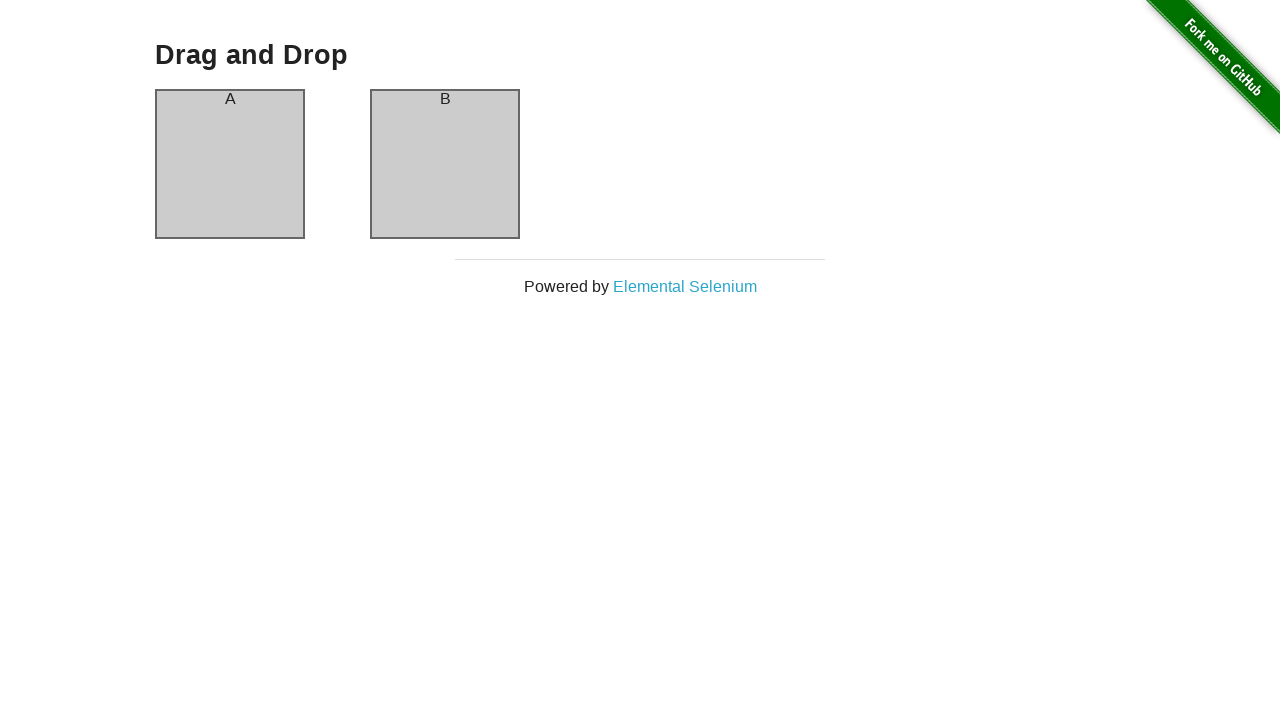

Located column B element
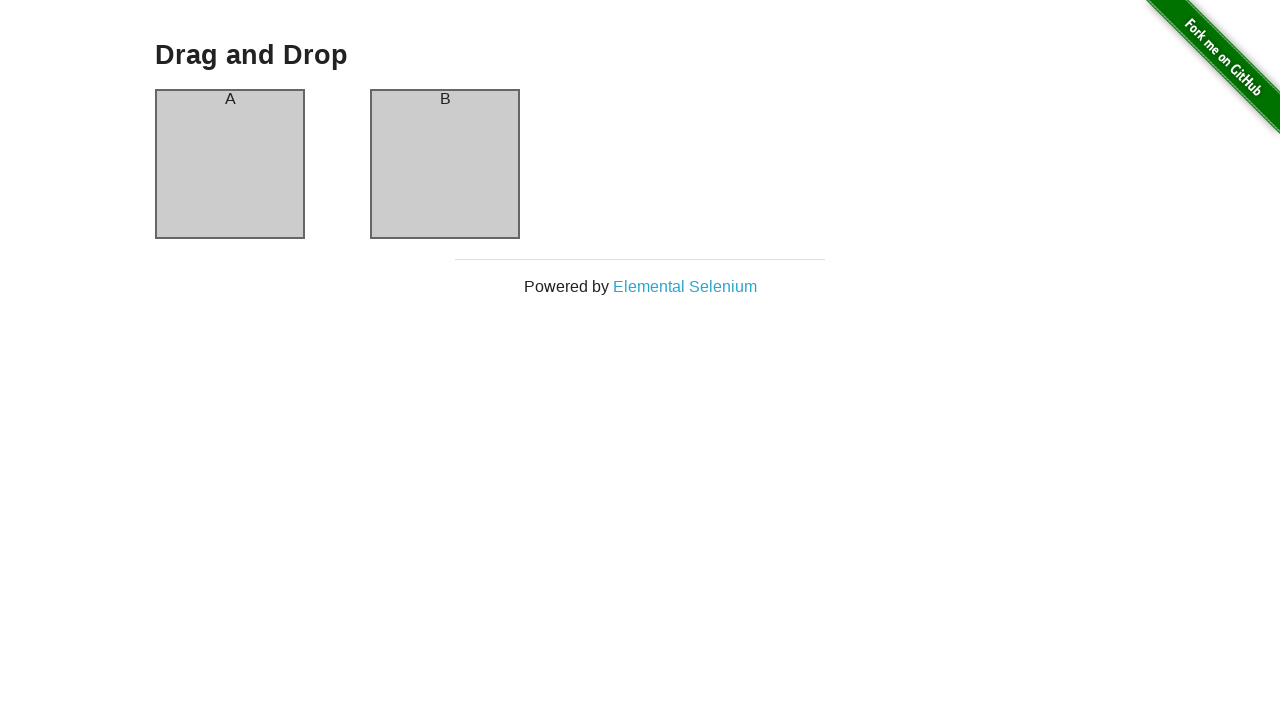

Dragged column A to column B (iteration 1) at (445, 164)
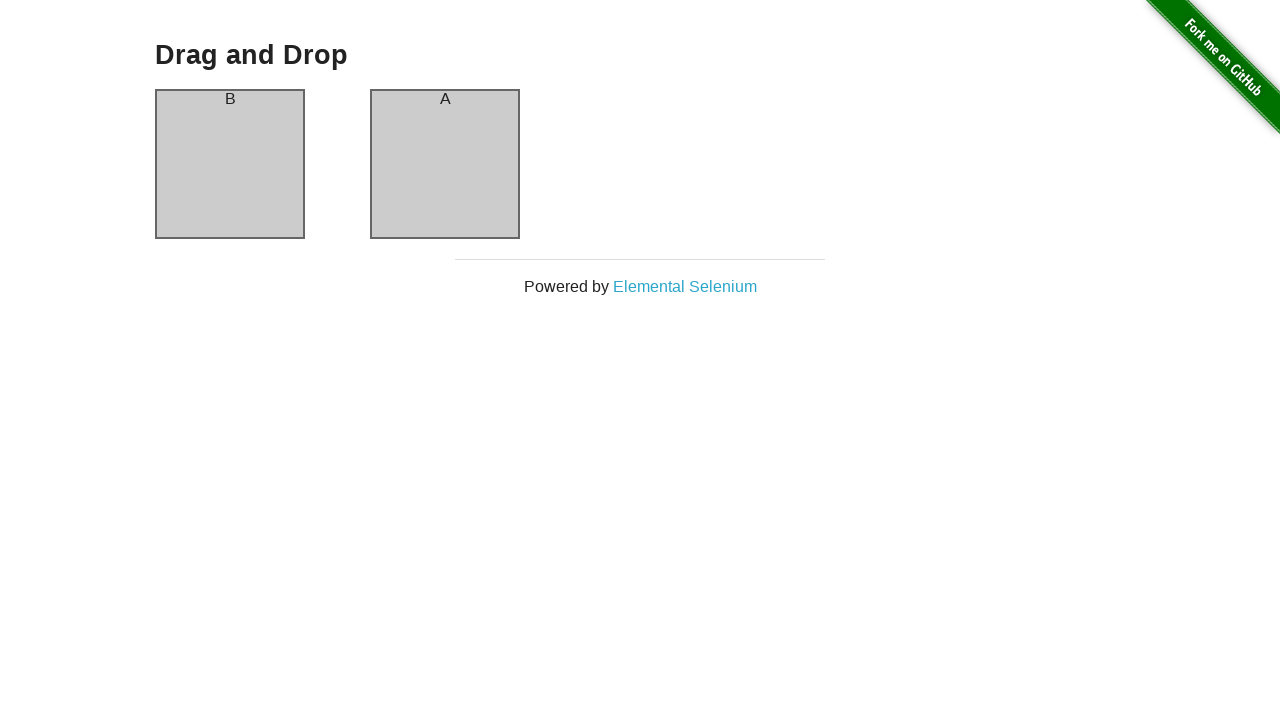

Retrieved first column text: 'B'
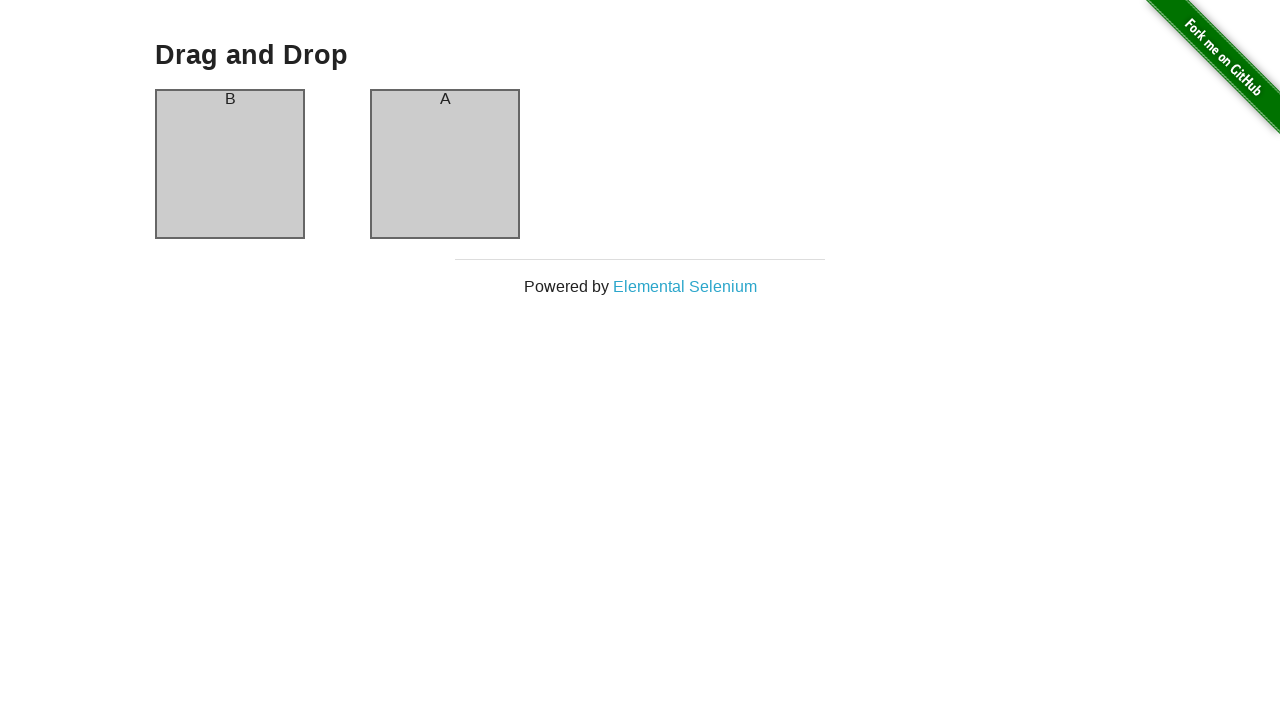

Re-located column A element after drag
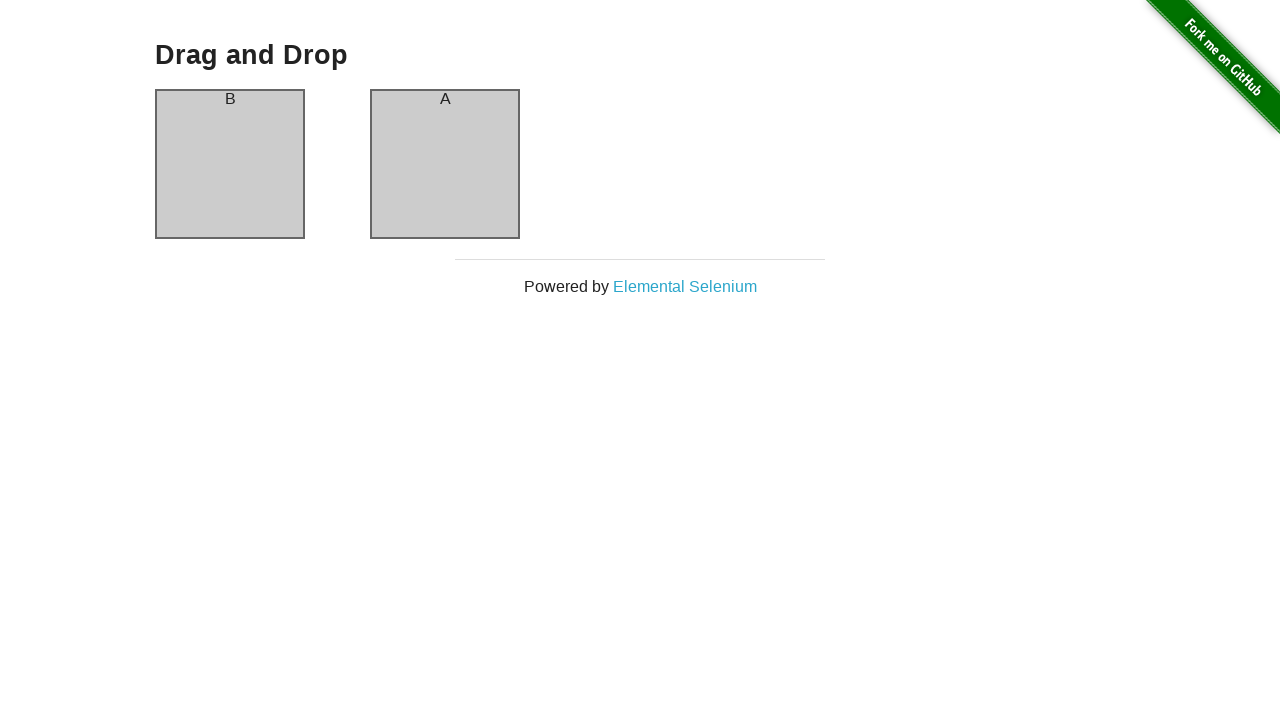

Re-located column B element after drag
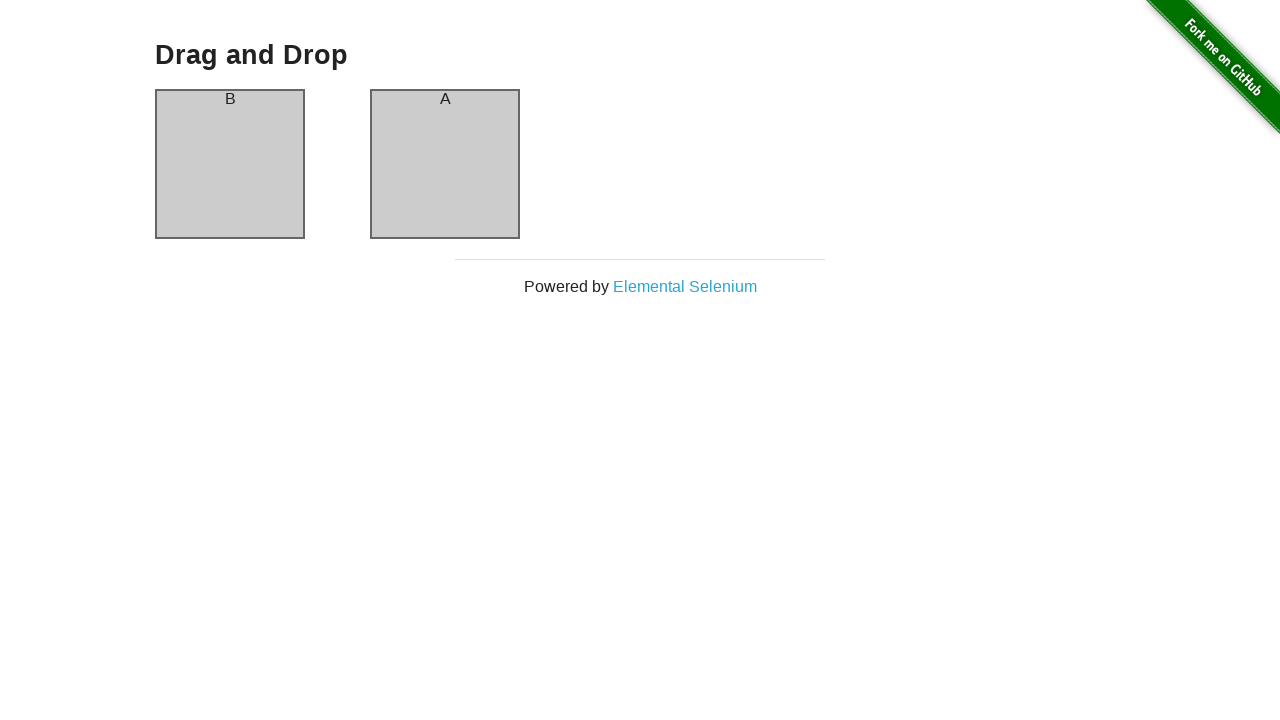

Dragged column A to column B (iteration 2) at (445, 164)
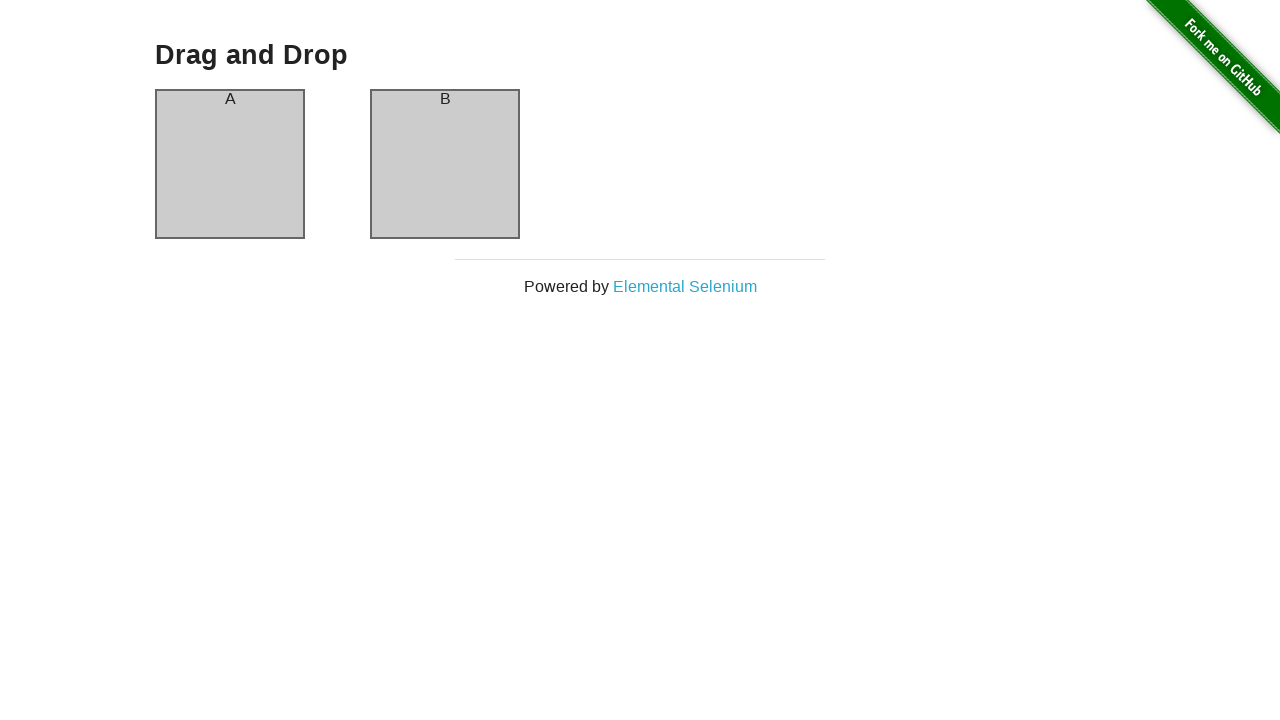

Retrieved first column text: 'A'
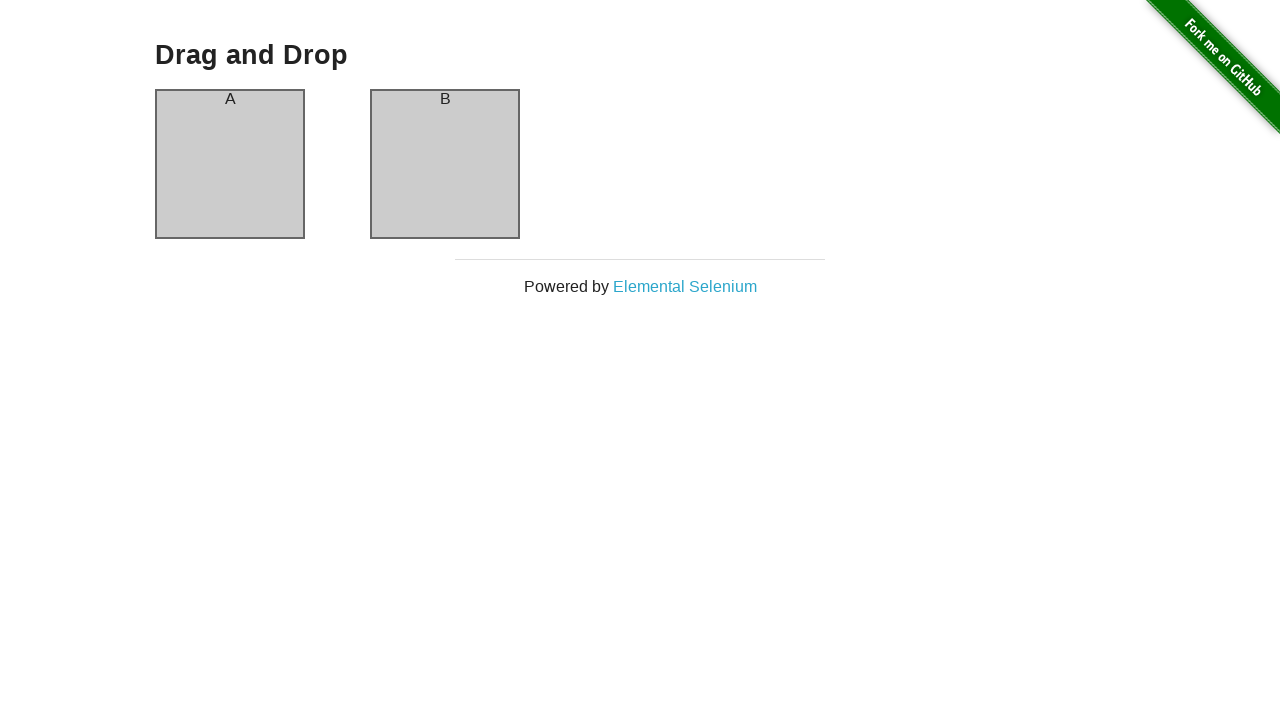

Re-located column A element after drag
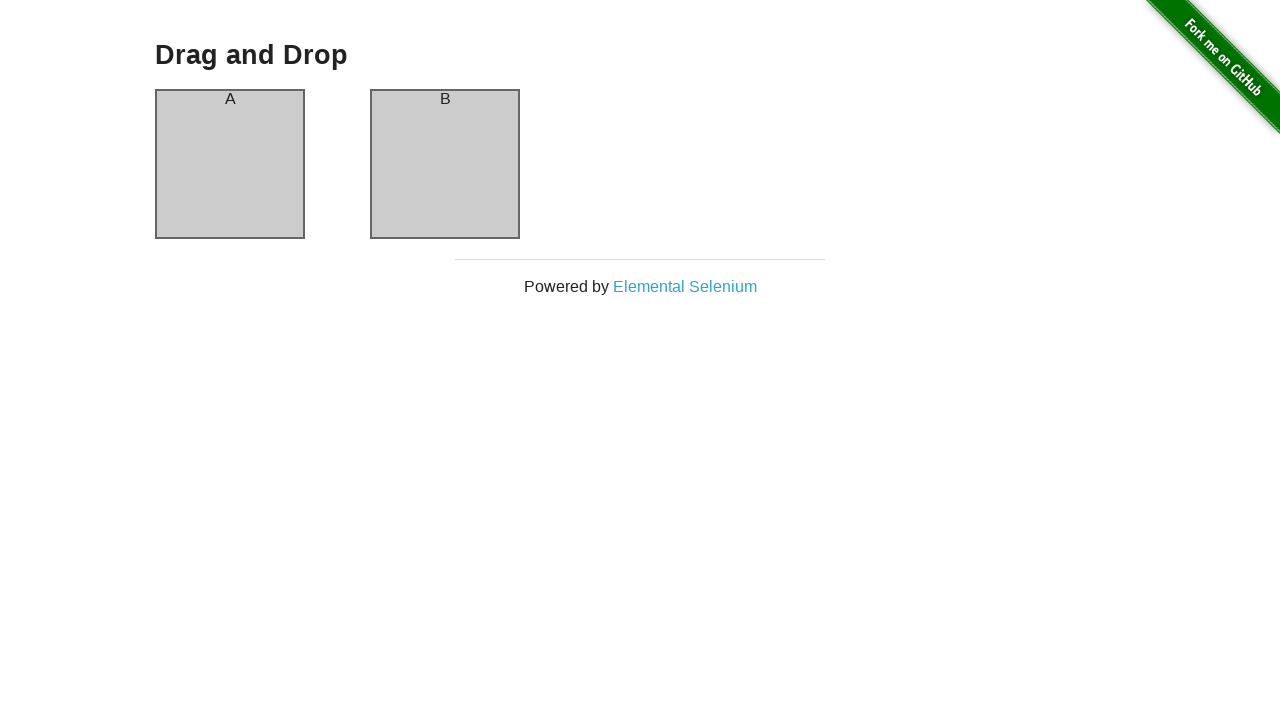

Re-located column B element after drag
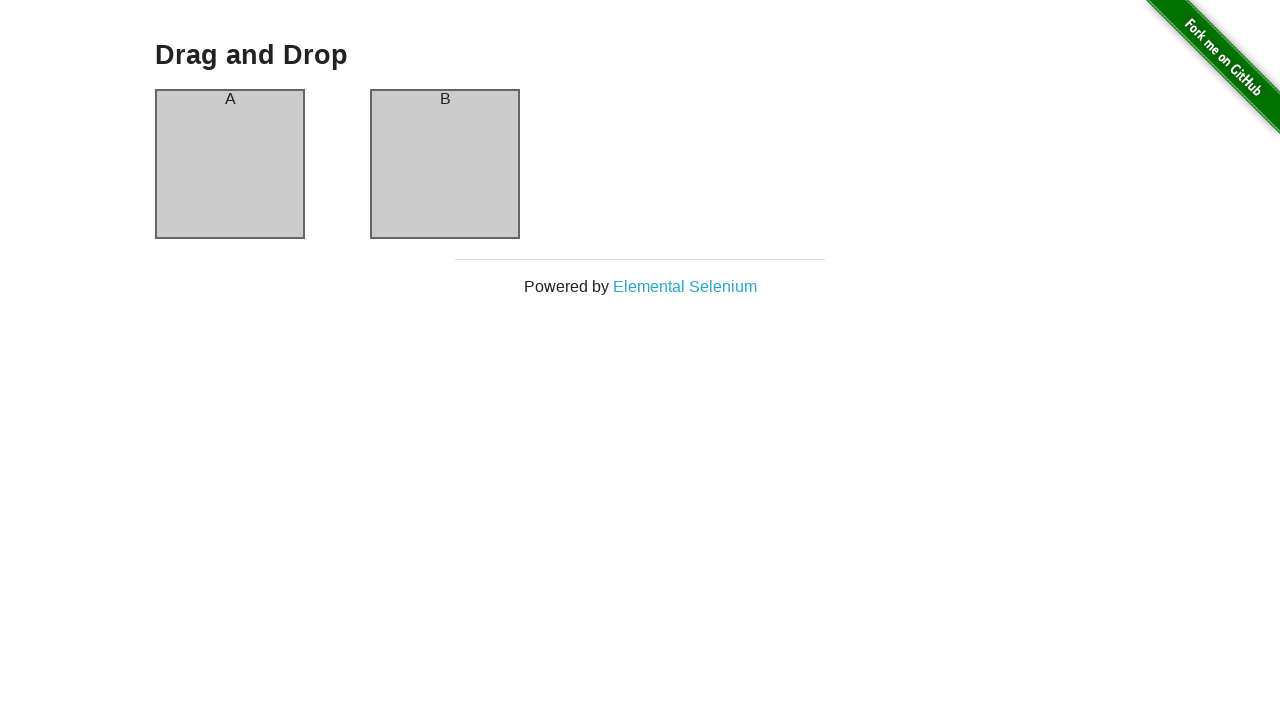

Dragged column A to column B (iteration 3) at (445, 164)
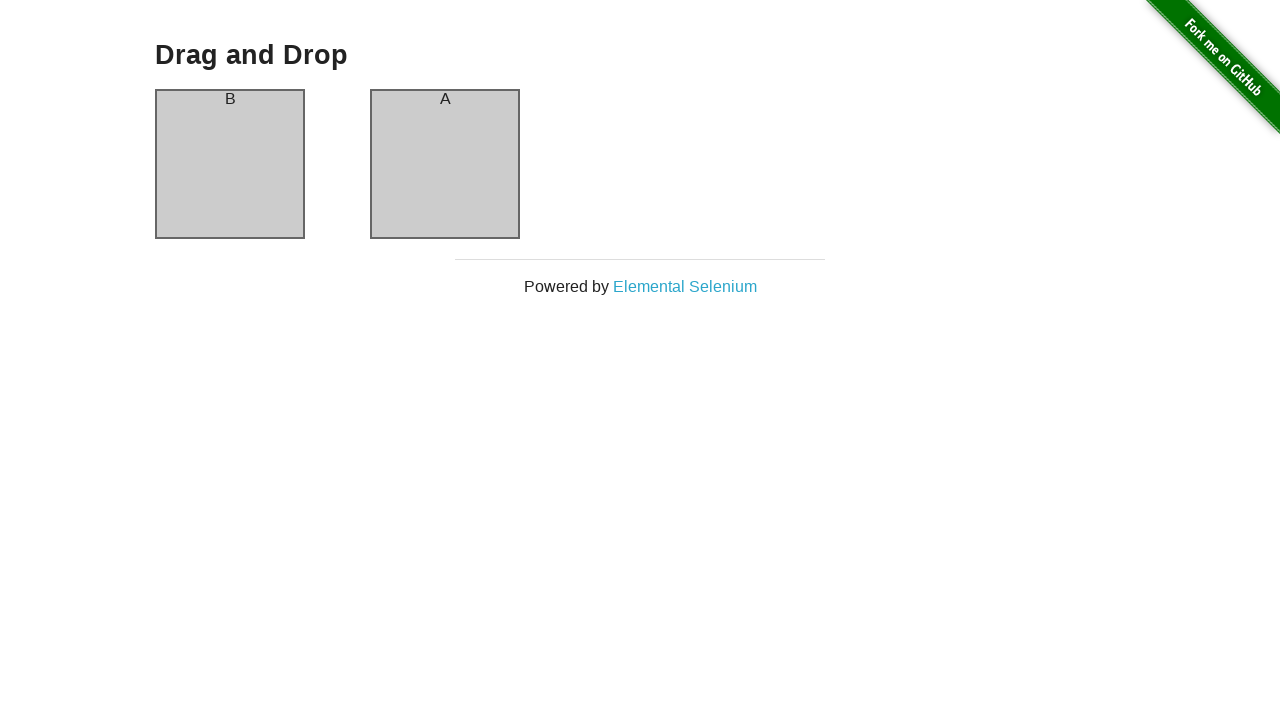

Retrieved first column text: 'B'
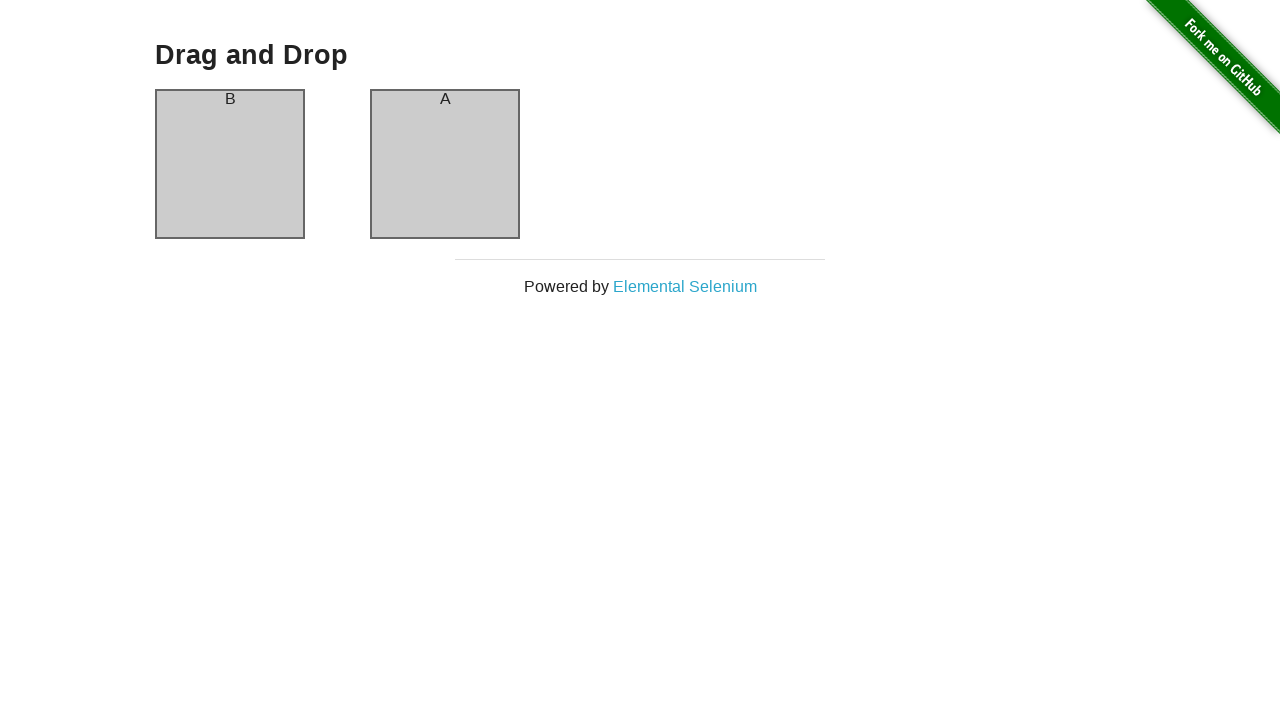

Re-located column A element after drag
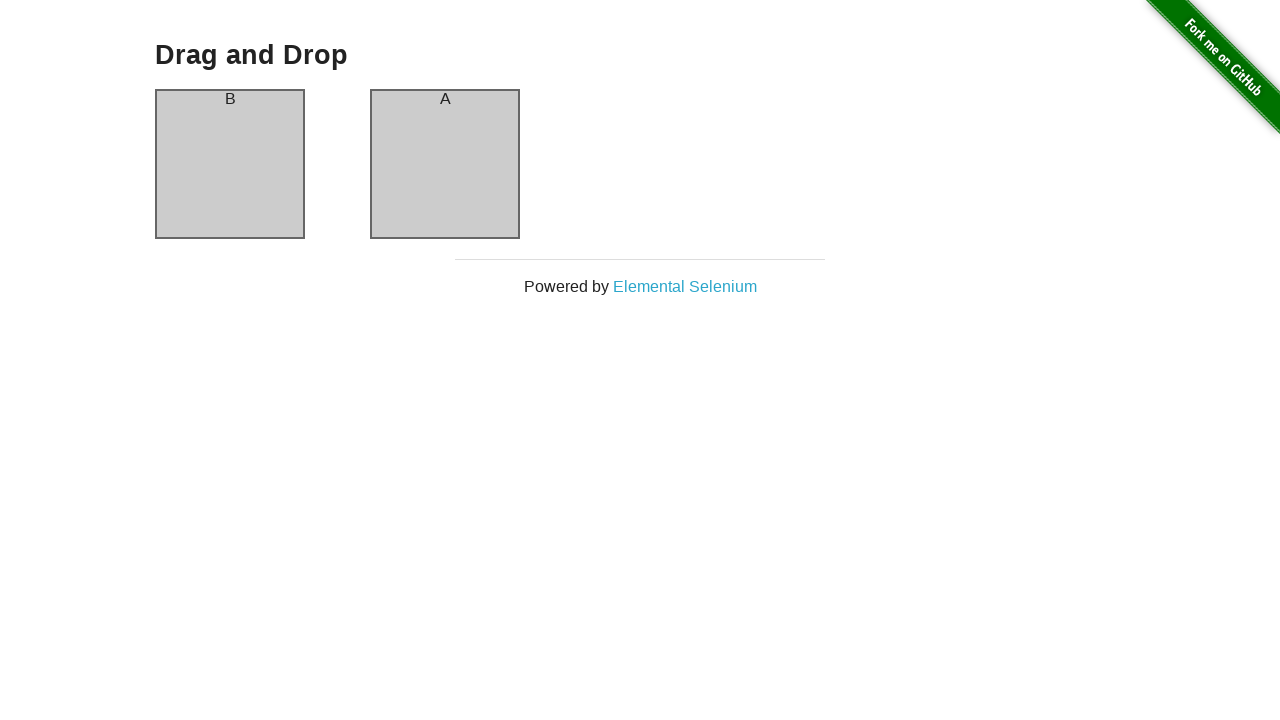

Re-located column B element after drag
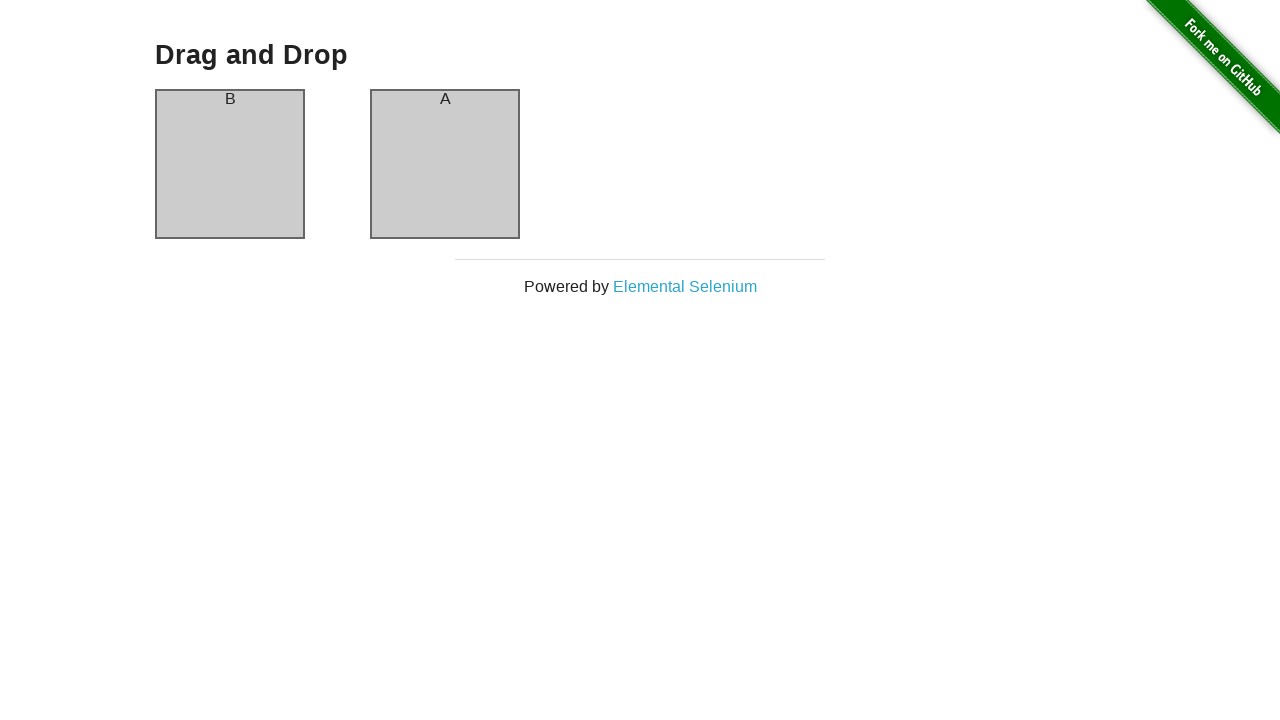

Dragged column A to column B (iteration 4) at (445, 164)
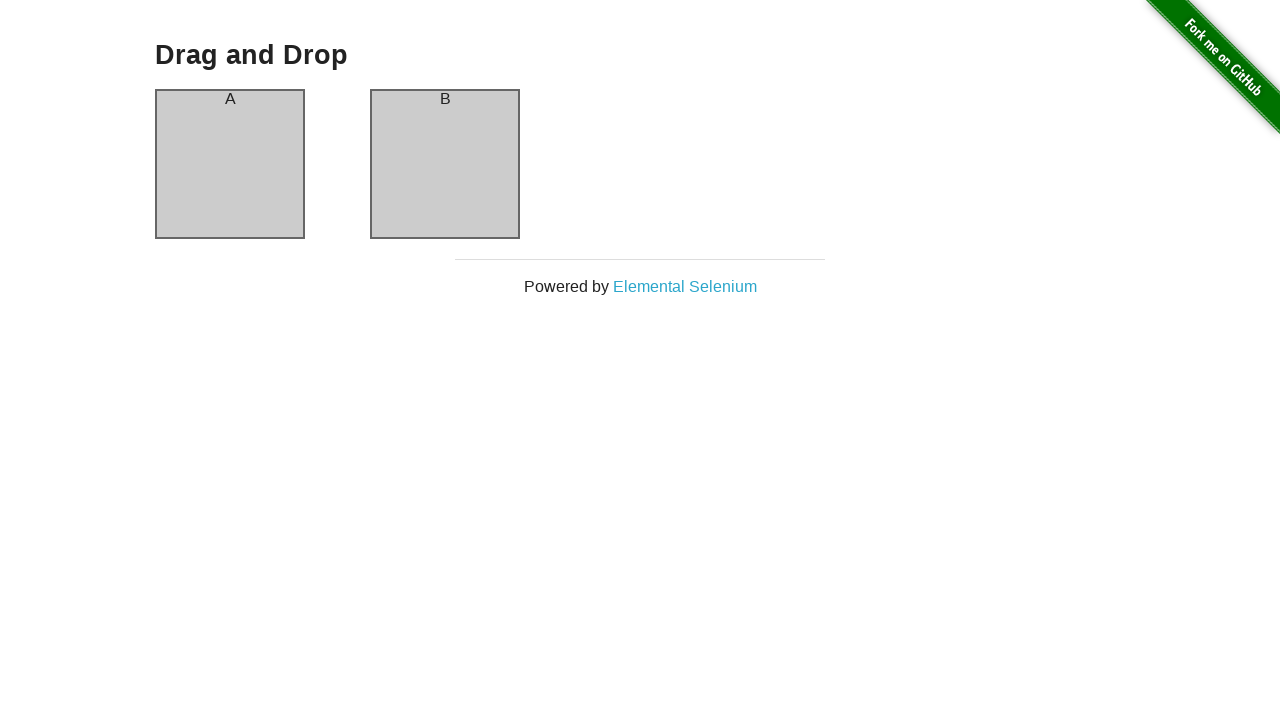

Retrieved first column text: 'A'
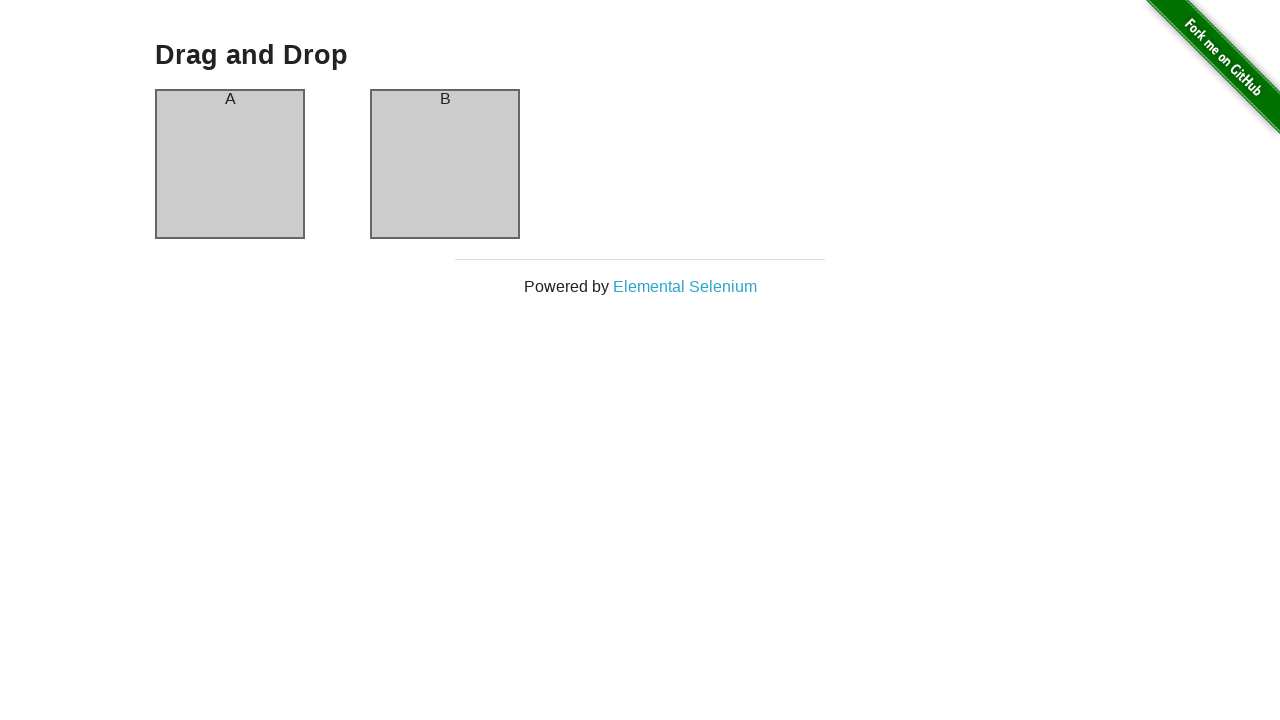

Re-located column A element after drag
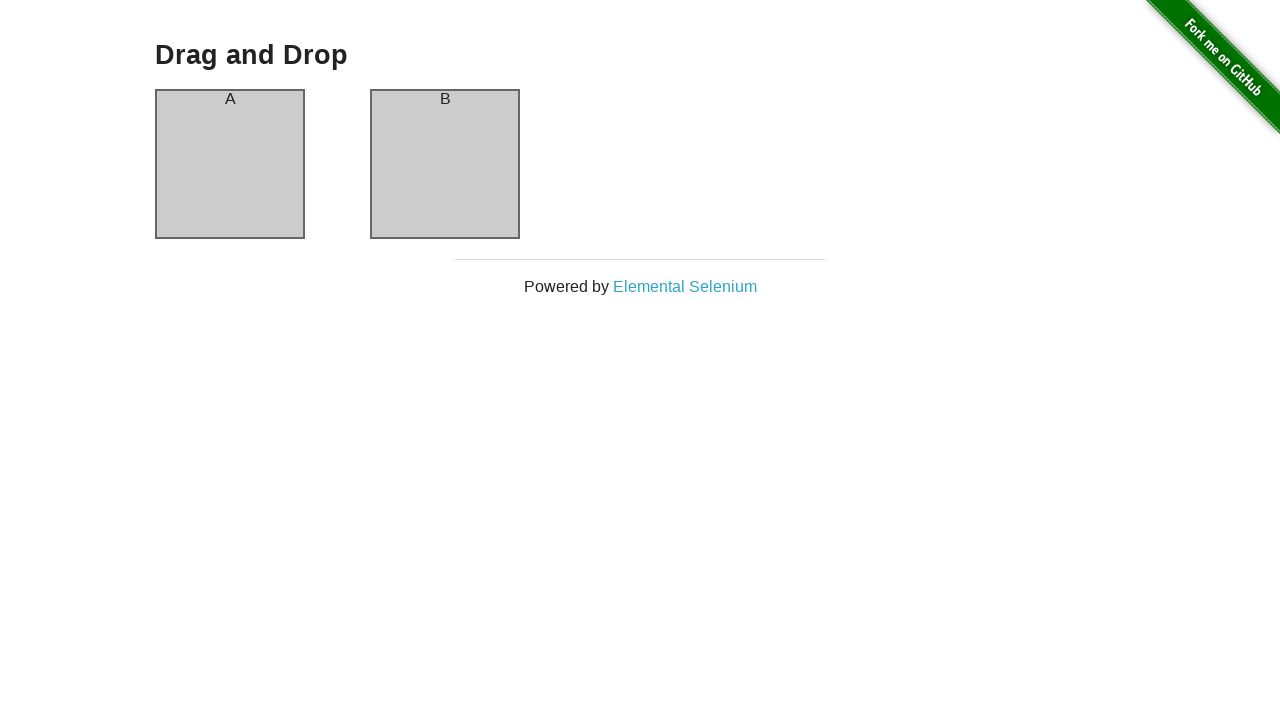

Re-located column B element after drag
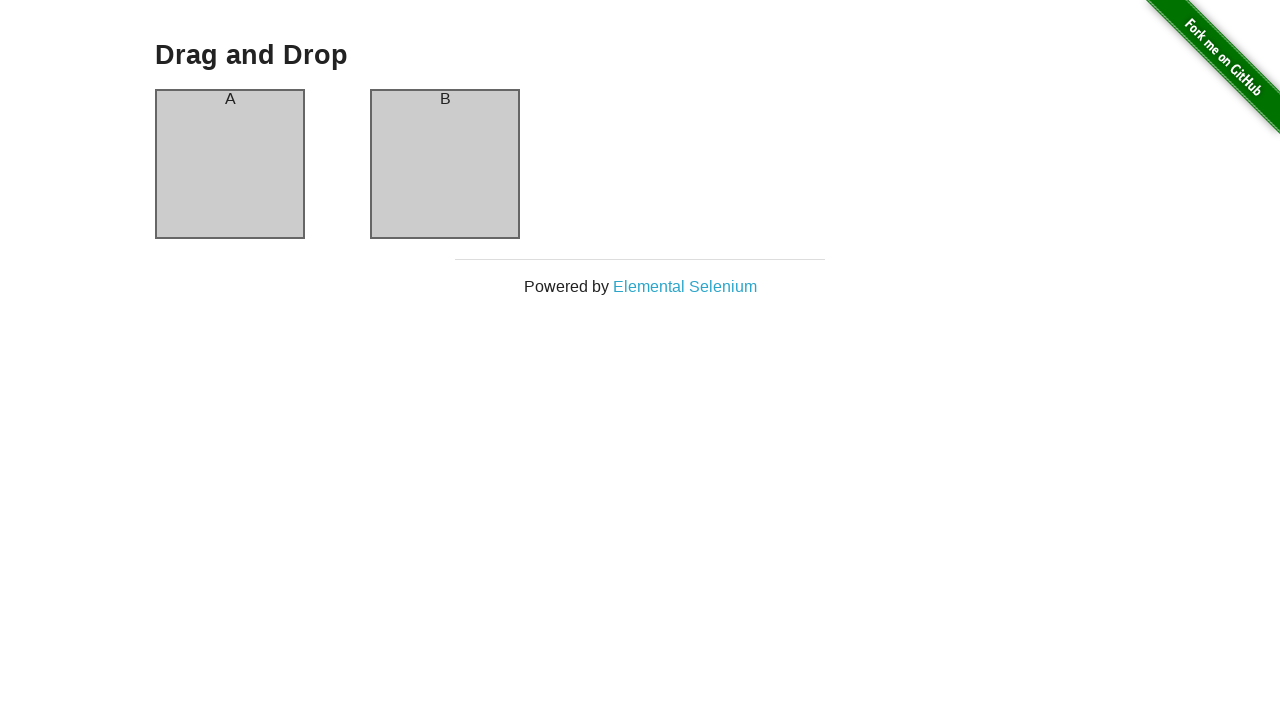

Dragged column A to column B (iteration 5) at (445, 164)
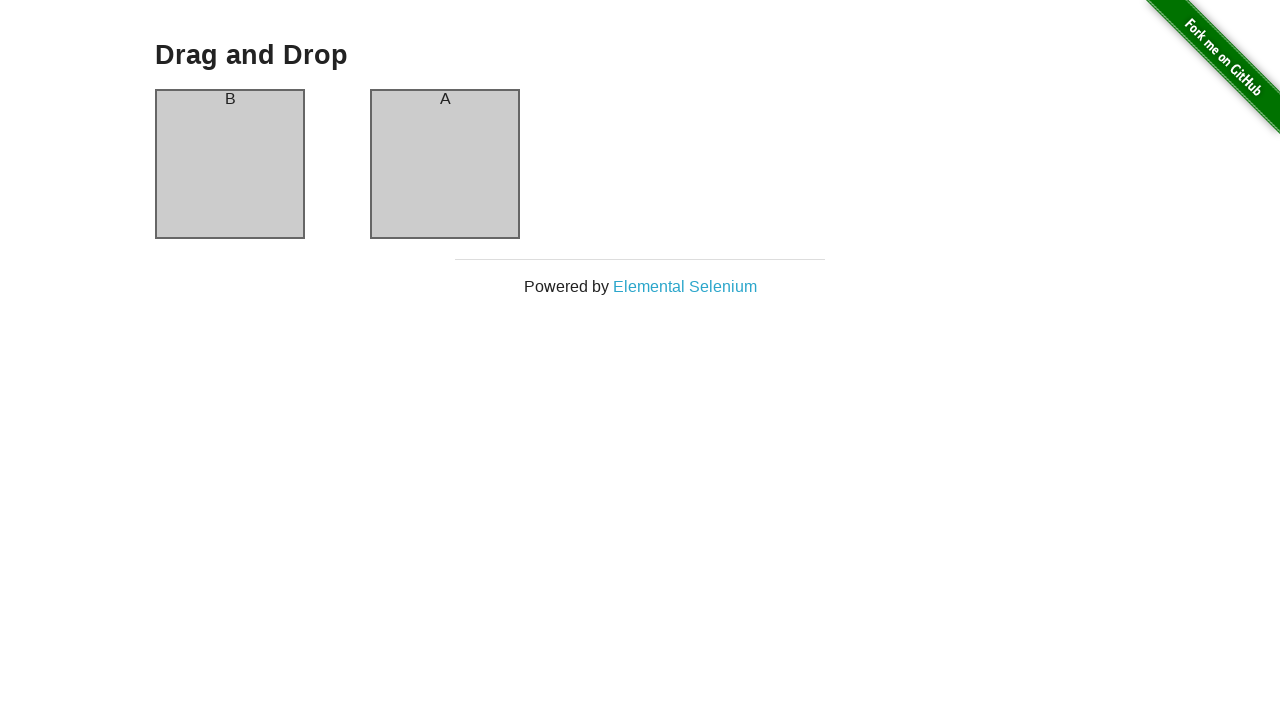

Retrieved first column text: 'B'
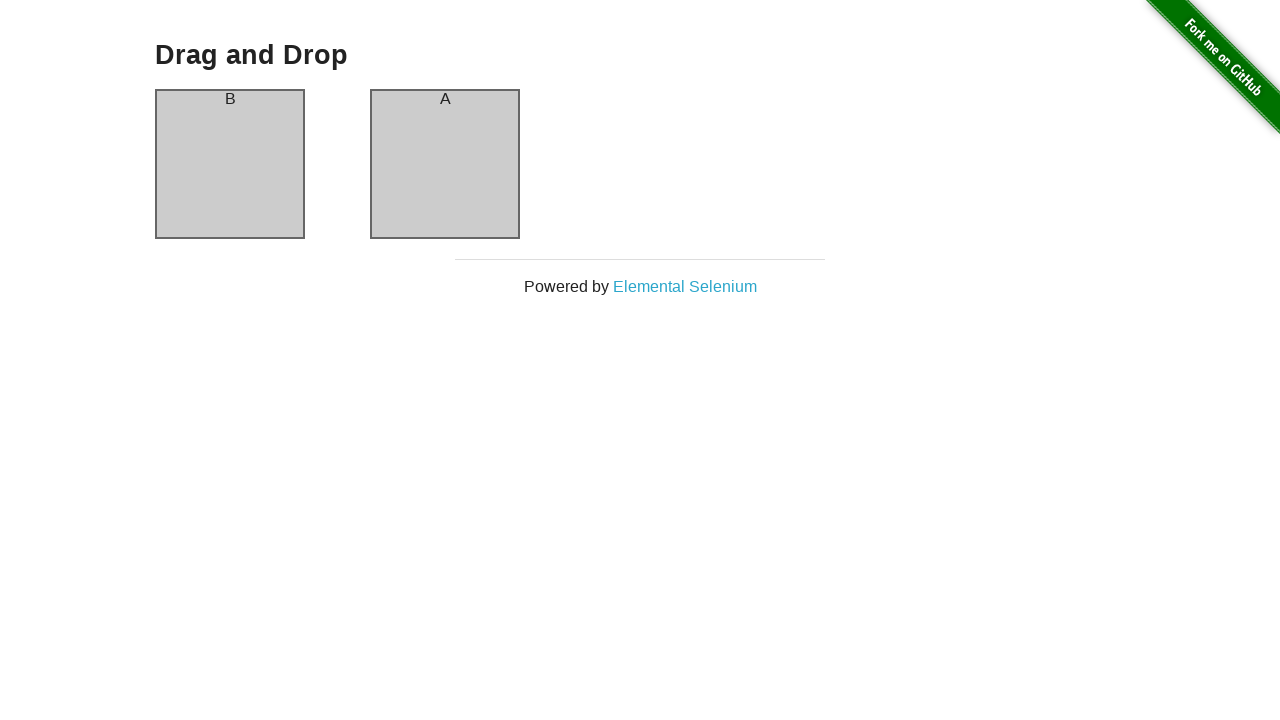

Re-located column A element after drag
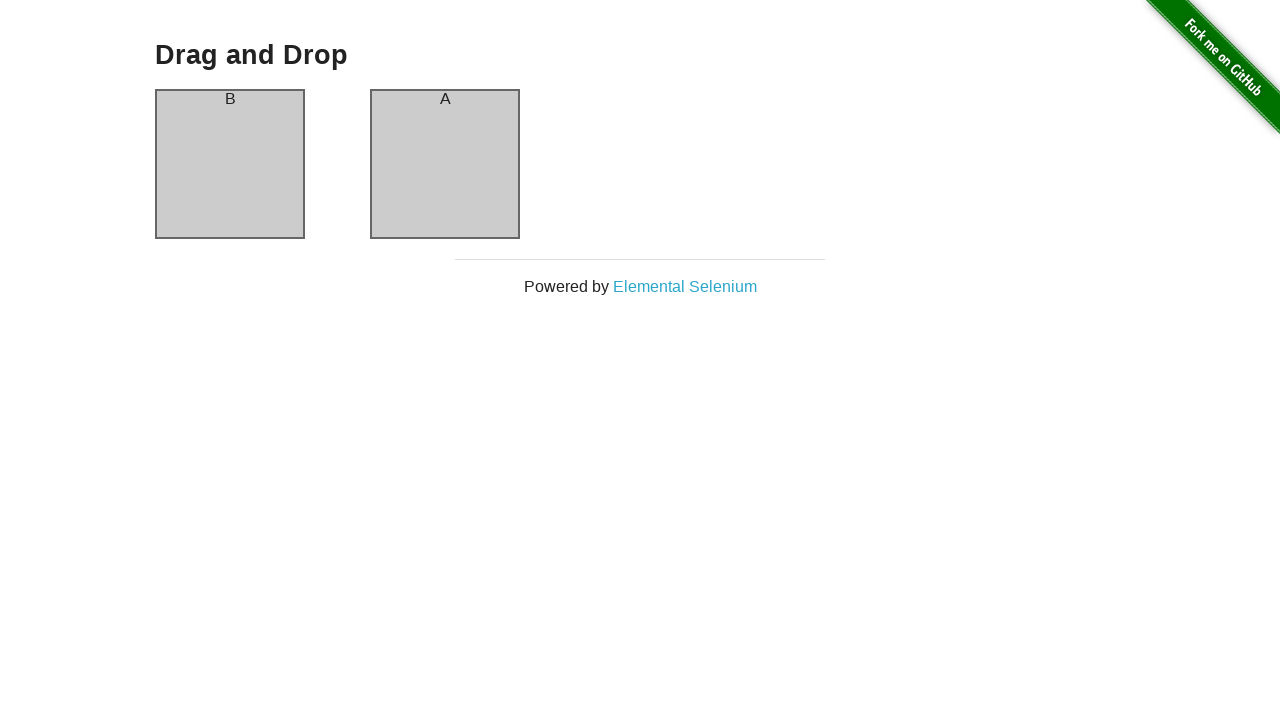

Re-located column B element after drag
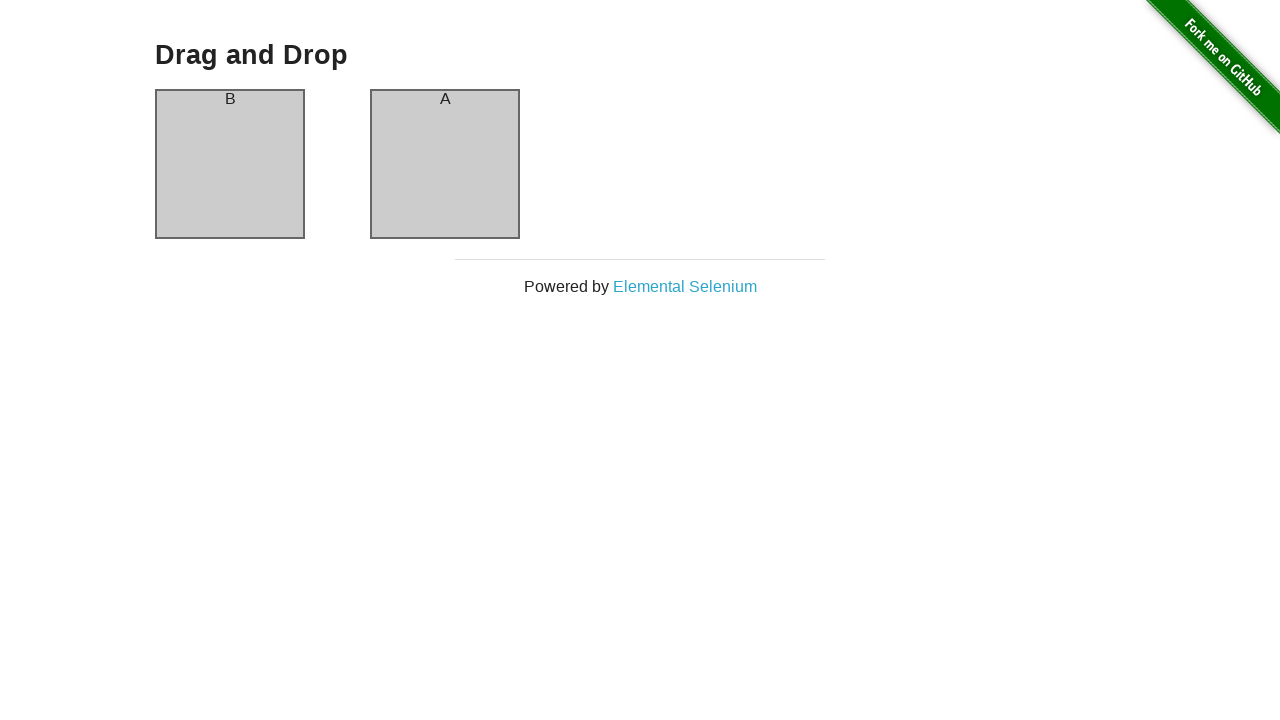

Dragged column A to column B (iteration 6) at (445, 164)
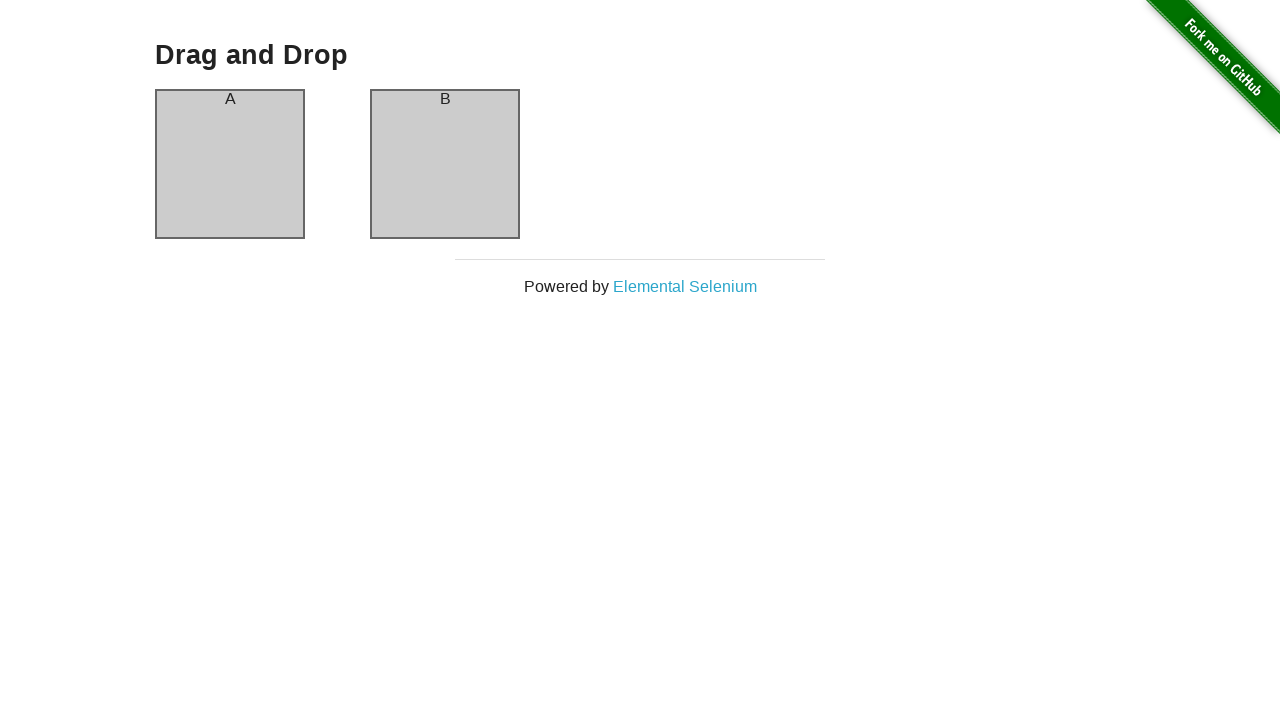

Retrieved first column text: 'A'
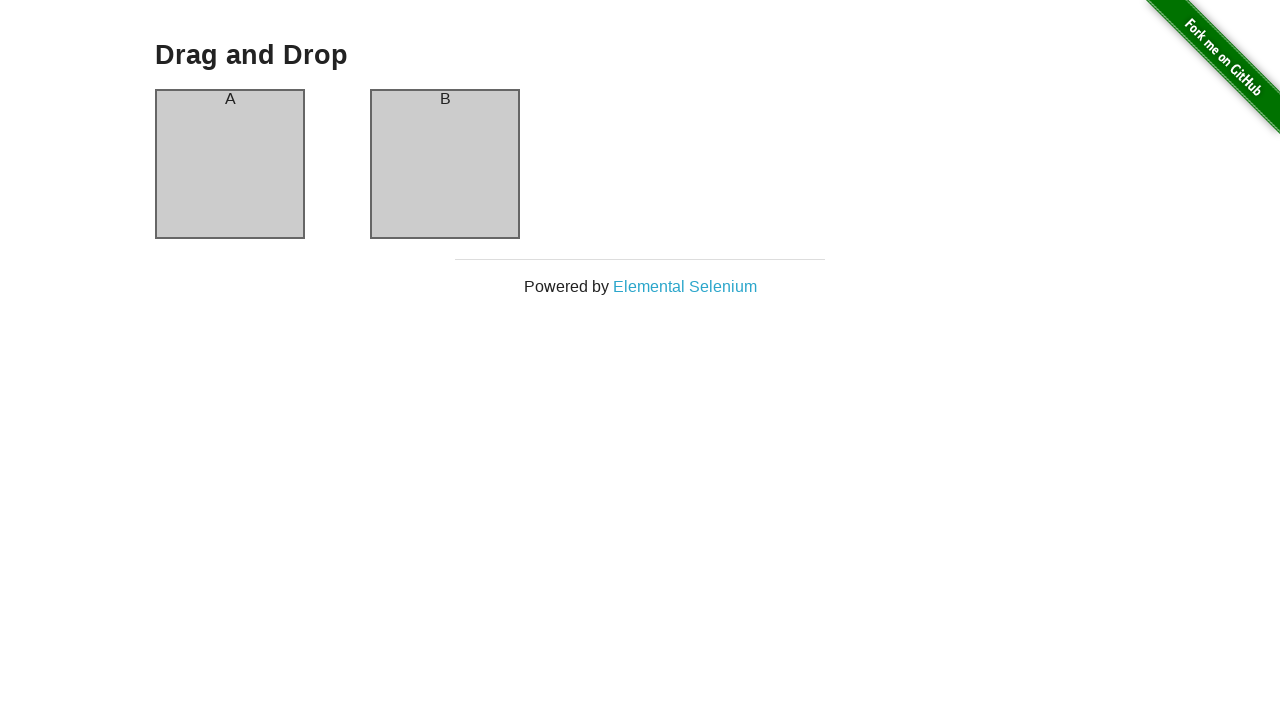

Re-located column A element after drag
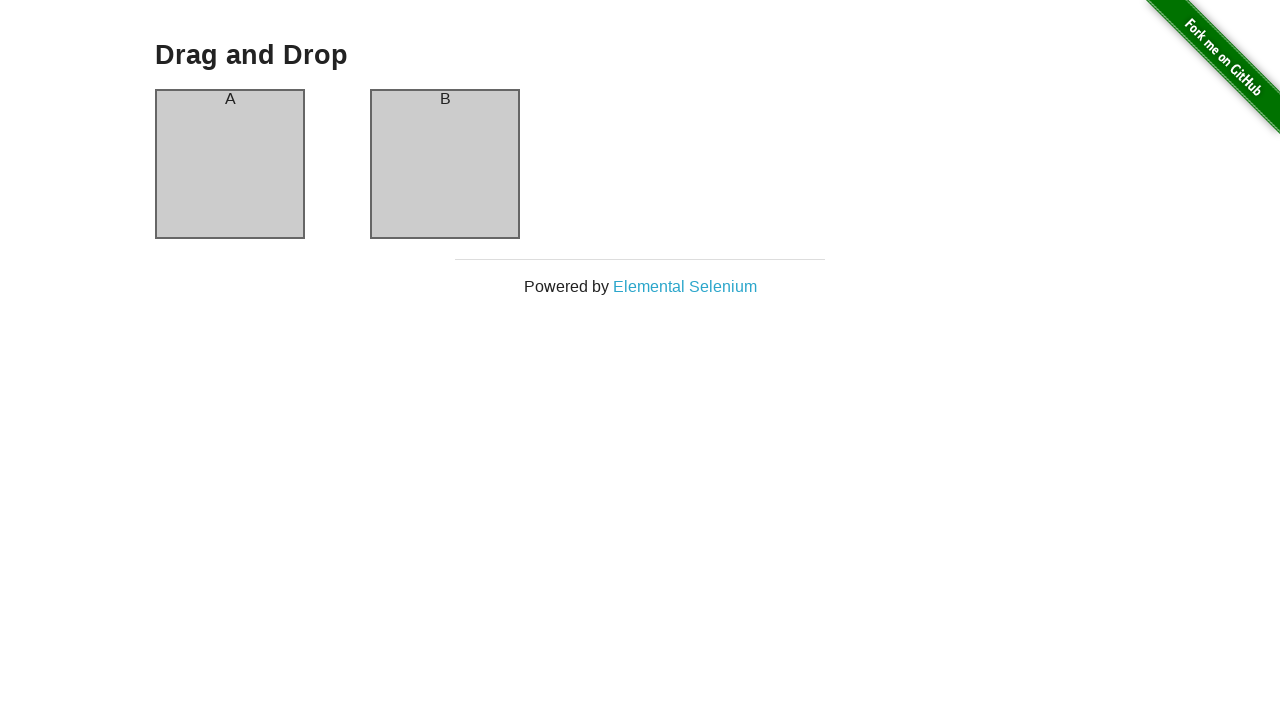

Re-located column B element after drag
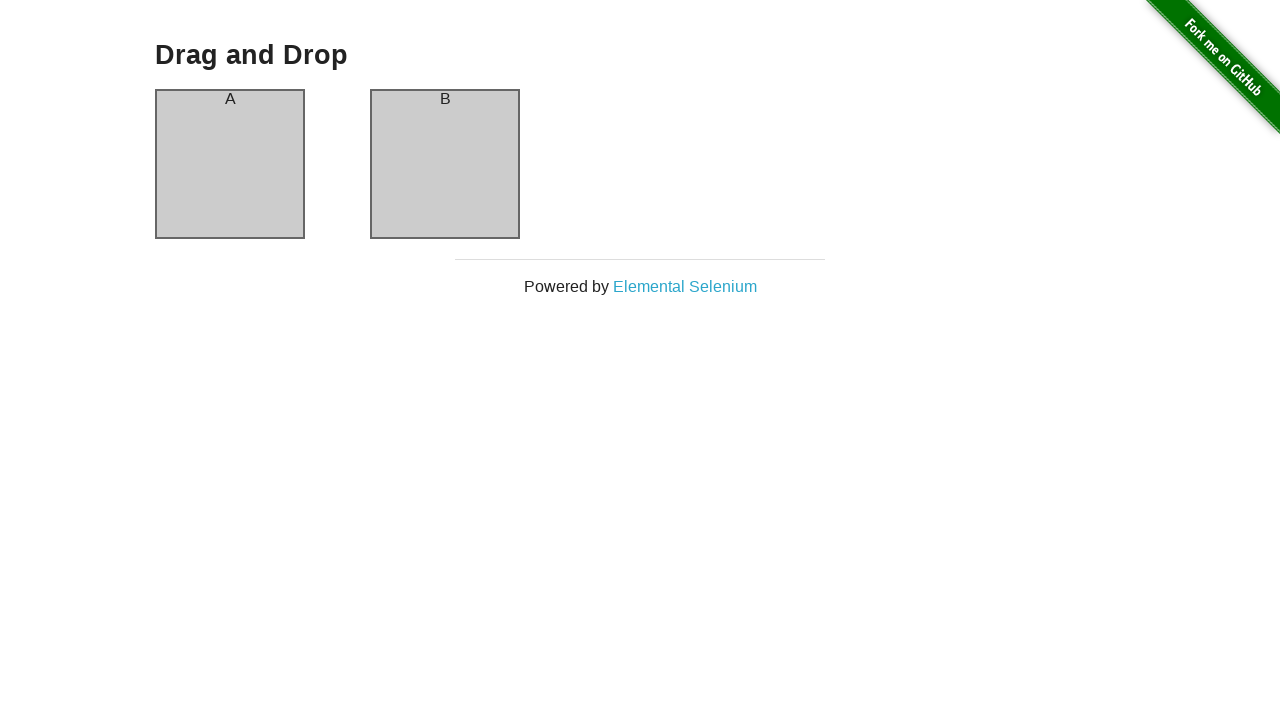

Dragged column A to column B (iteration 7) at (445, 164)
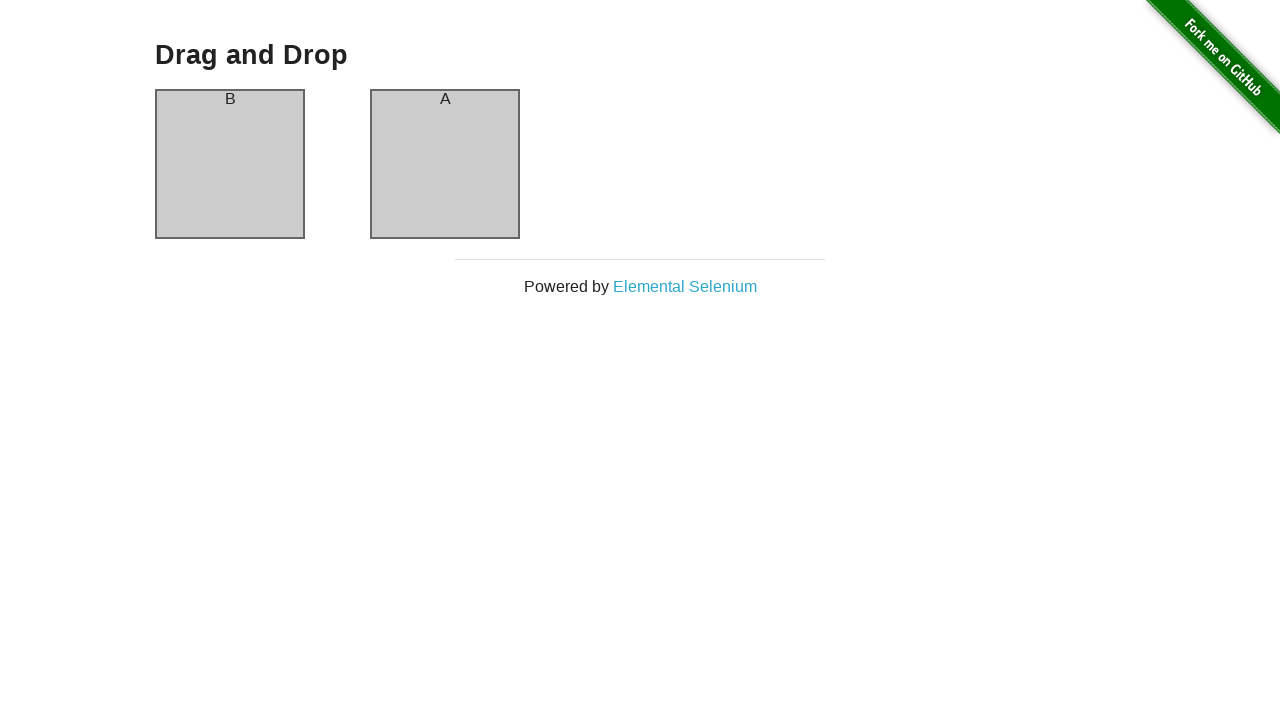

Retrieved first column text: 'B'
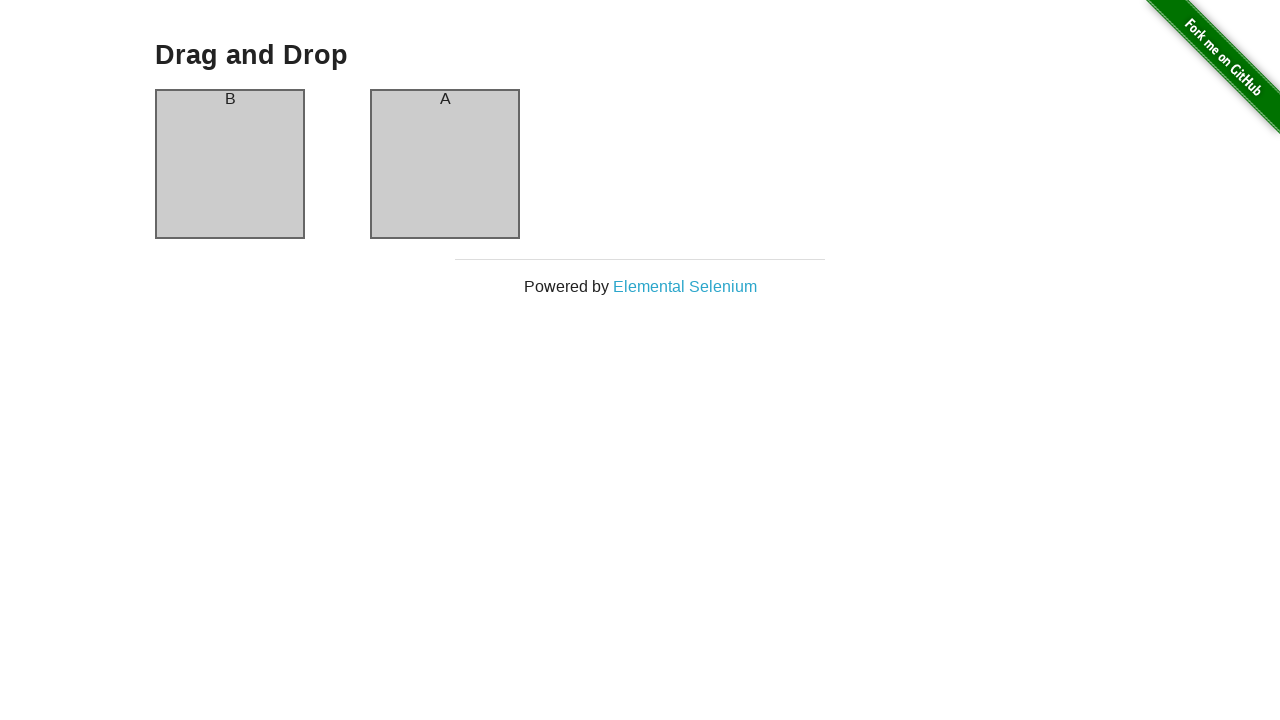

Re-located column A element after drag
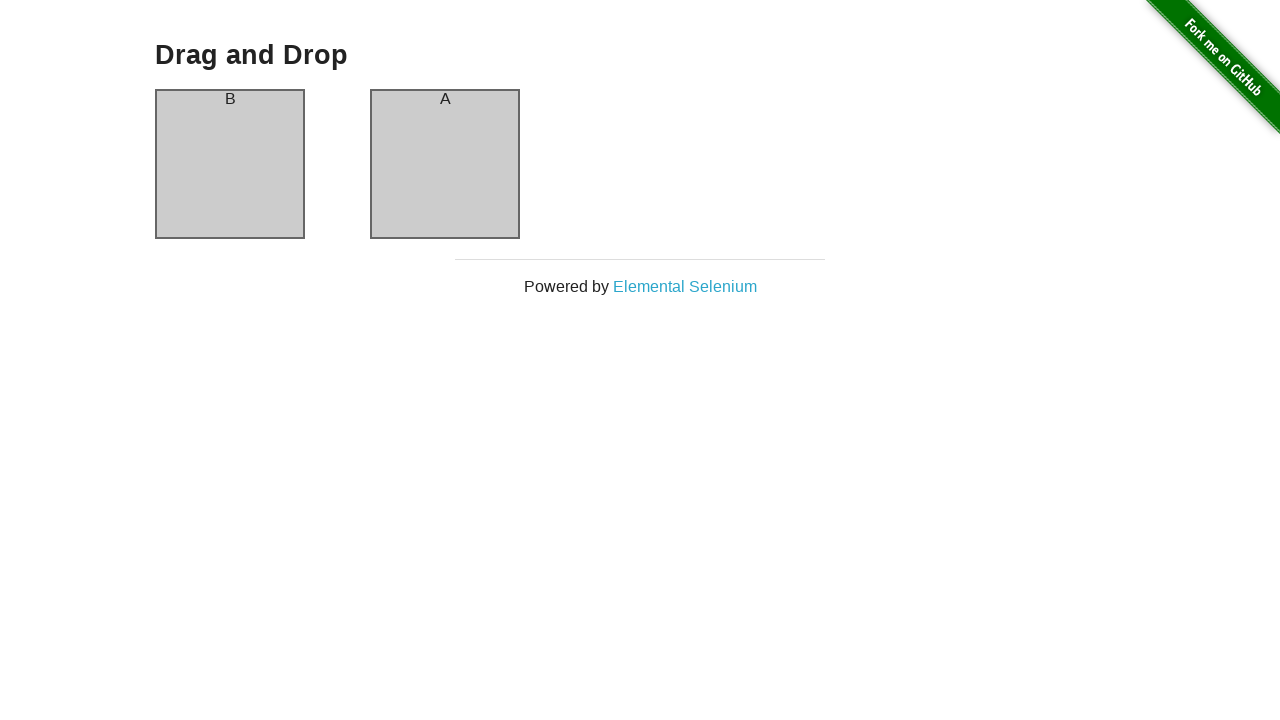

Re-located column B element after drag
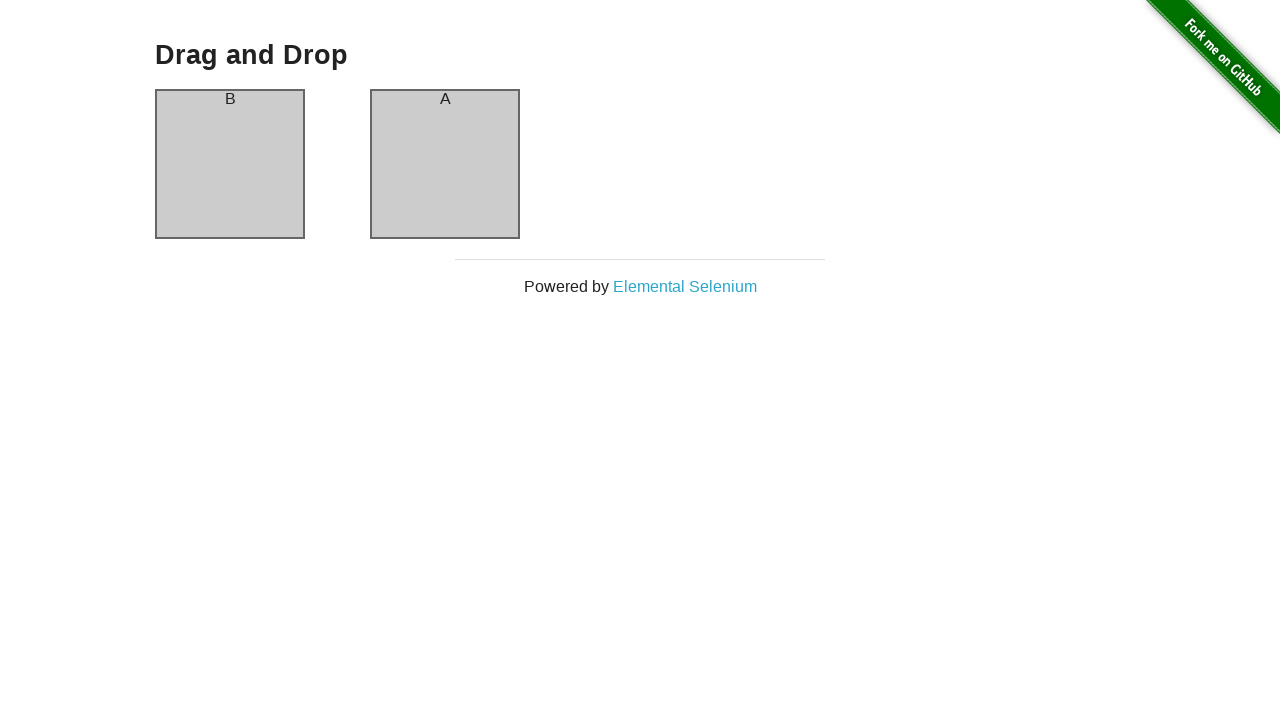

Dragged column A to column B (iteration 8) at (445, 164)
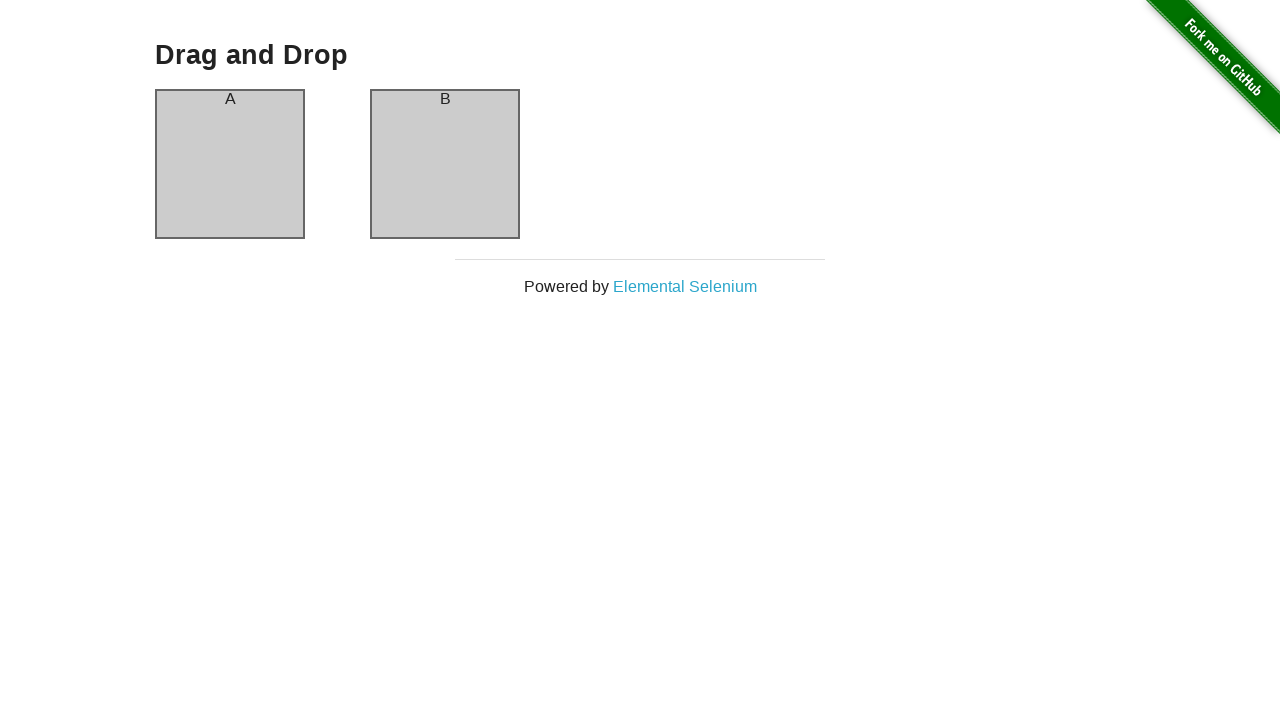

Retrieved first column text: 'A'
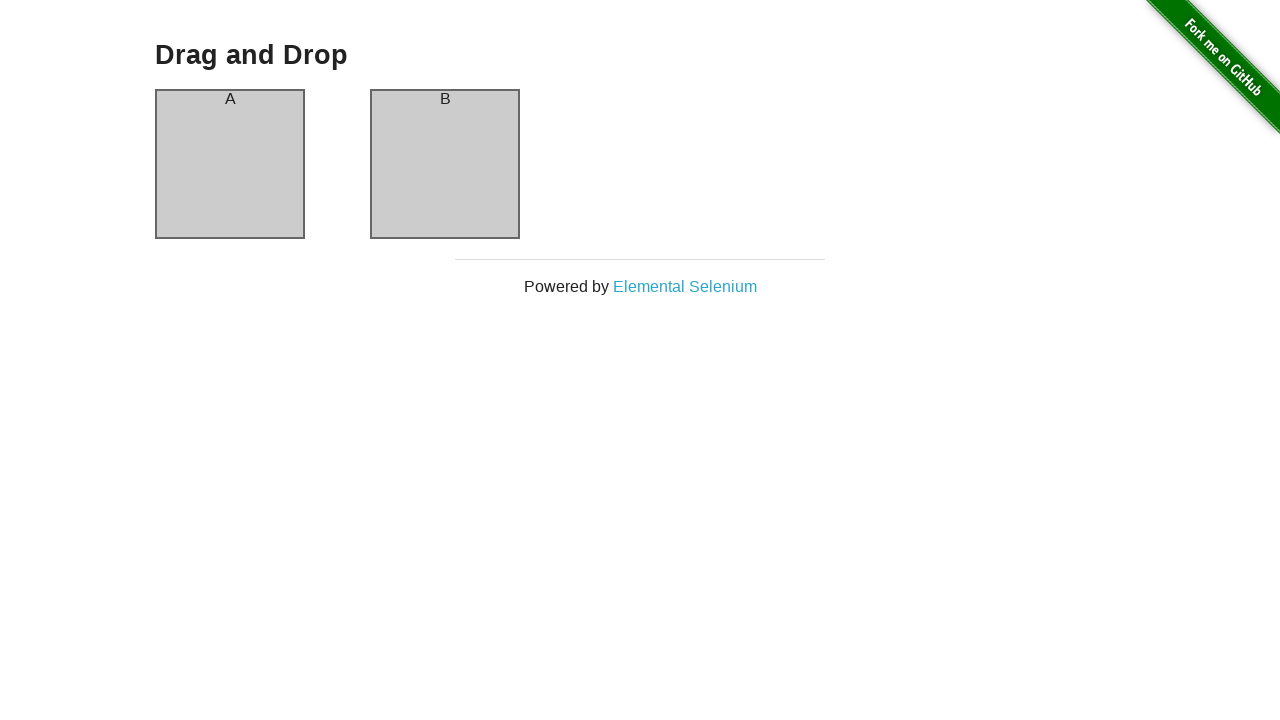

Re-located column A element after drag
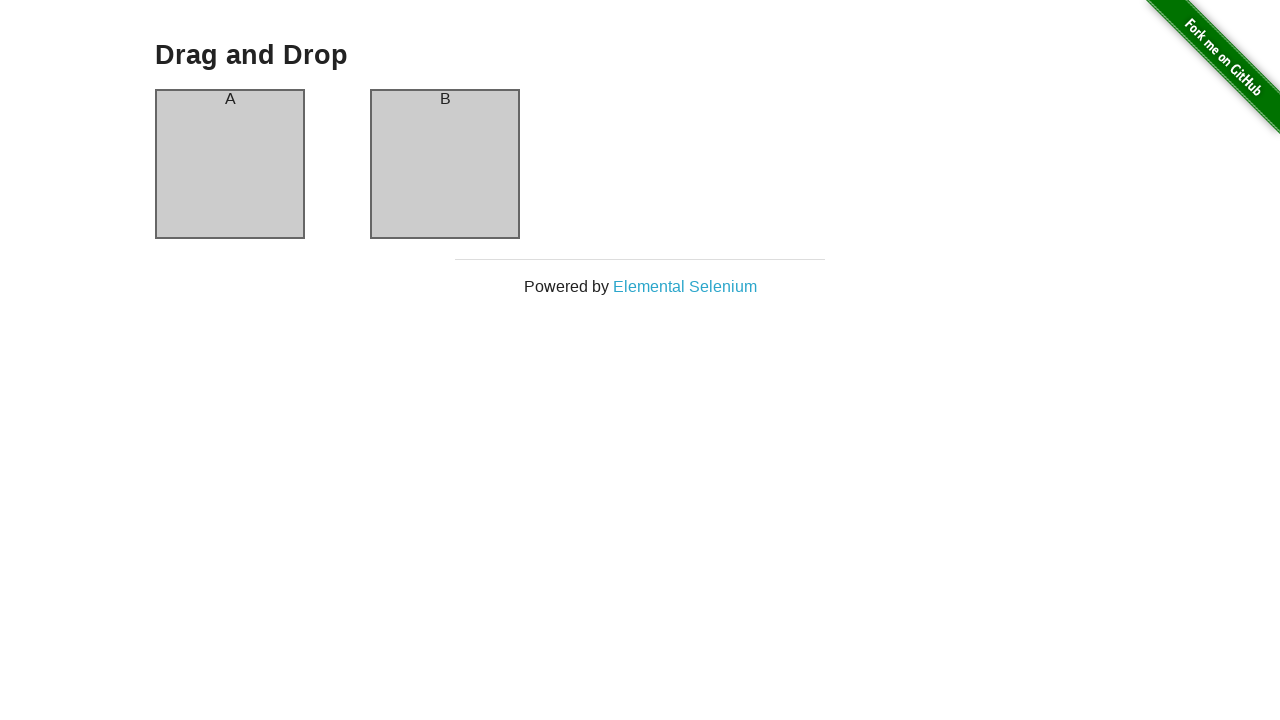

Re-located column B element after drag
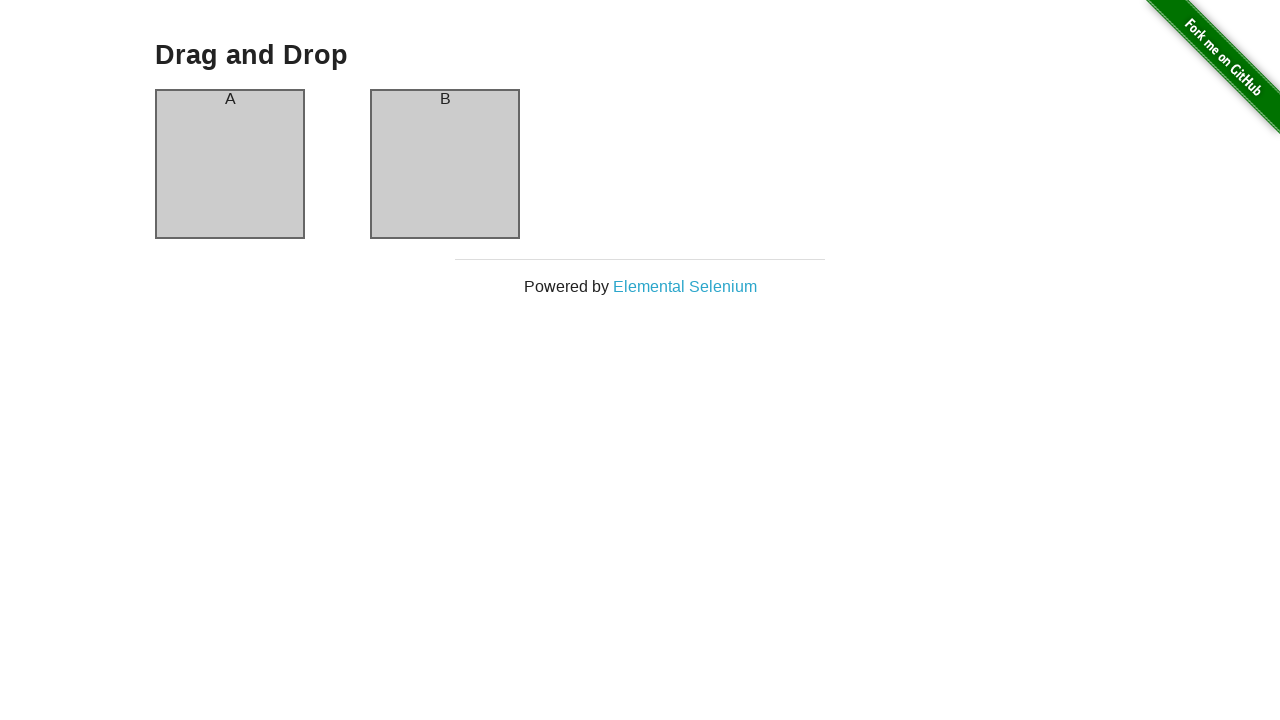

Dragged column A to column B (iteration 9) at (445, 164)
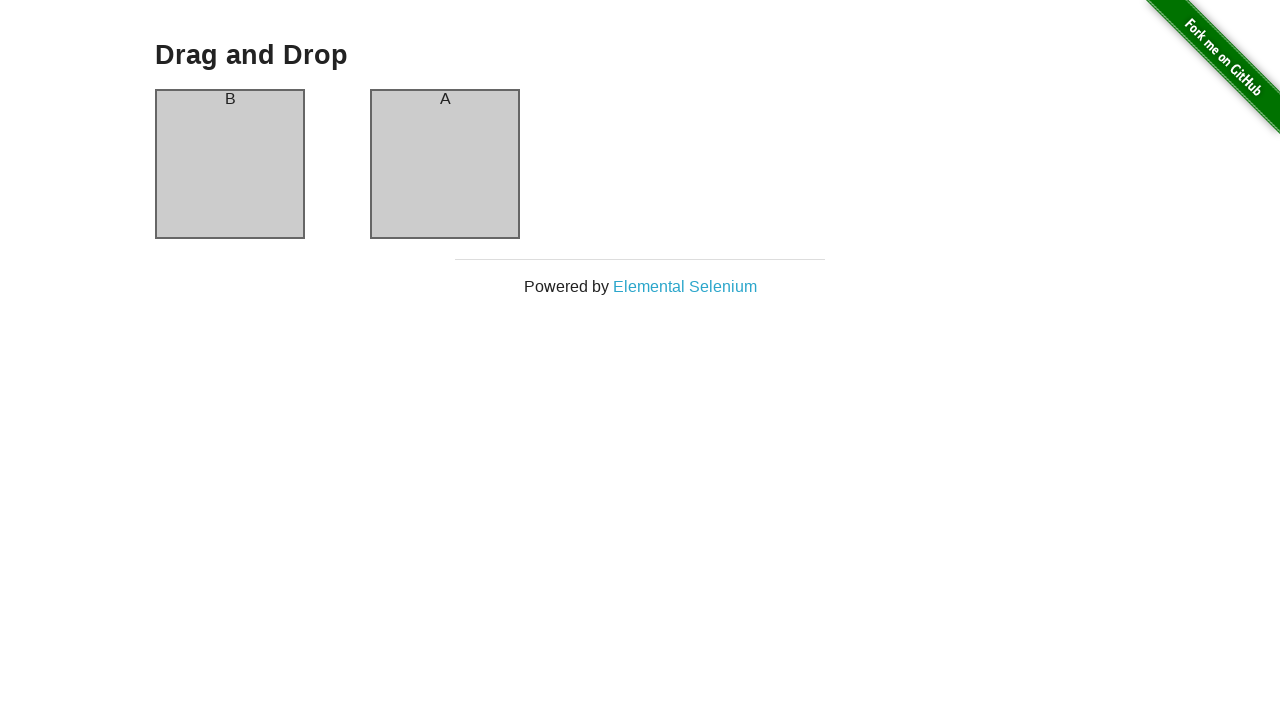

Retrieved first column text: 'B'
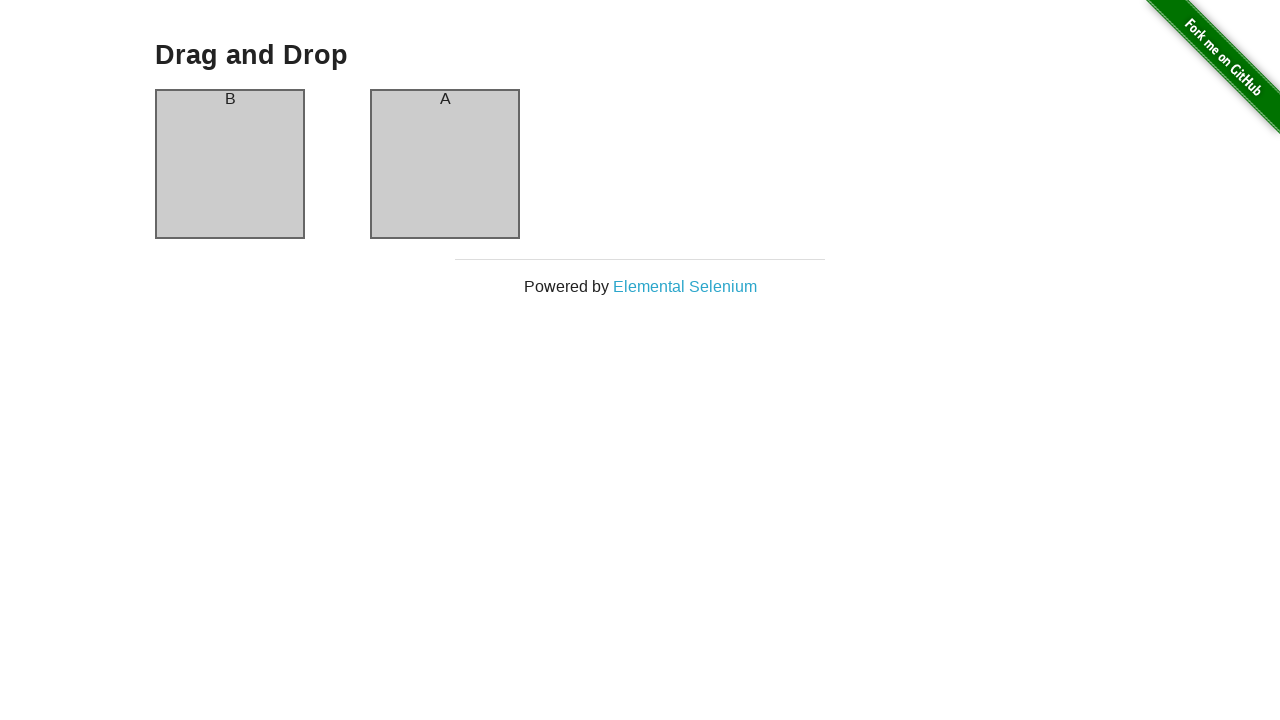

Re-located column A element after drag
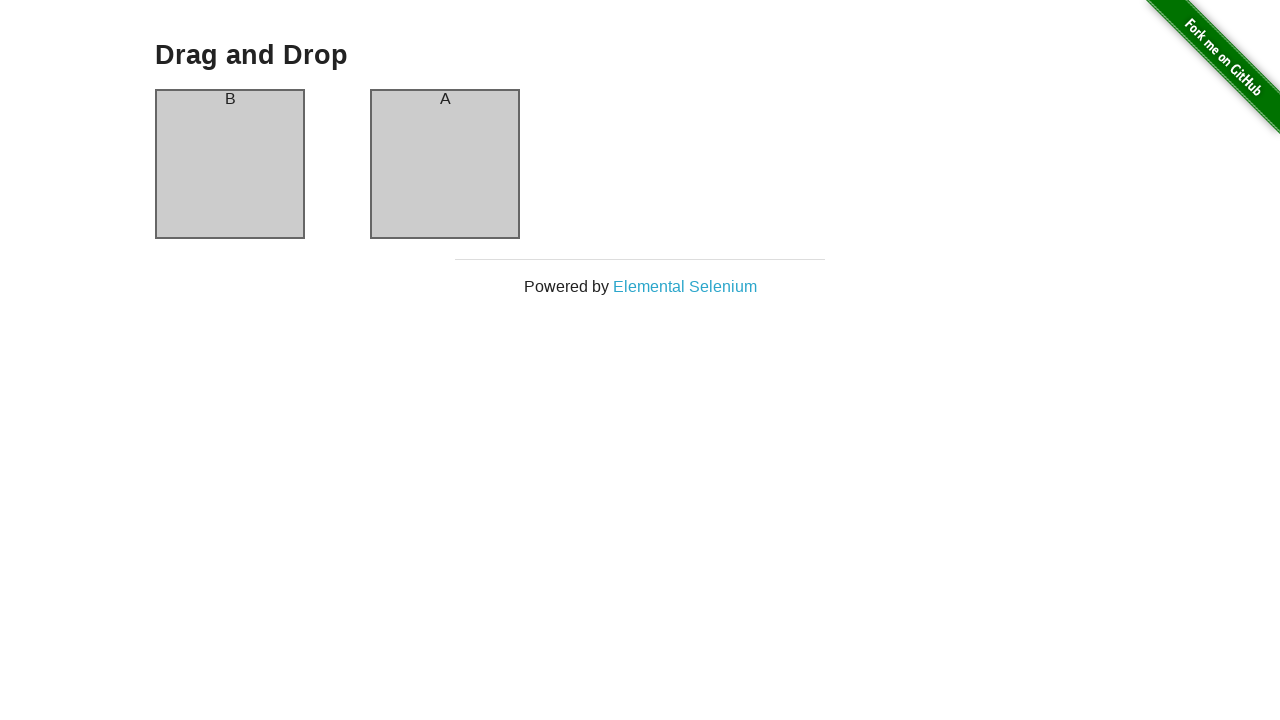

Re-located column B element after drag
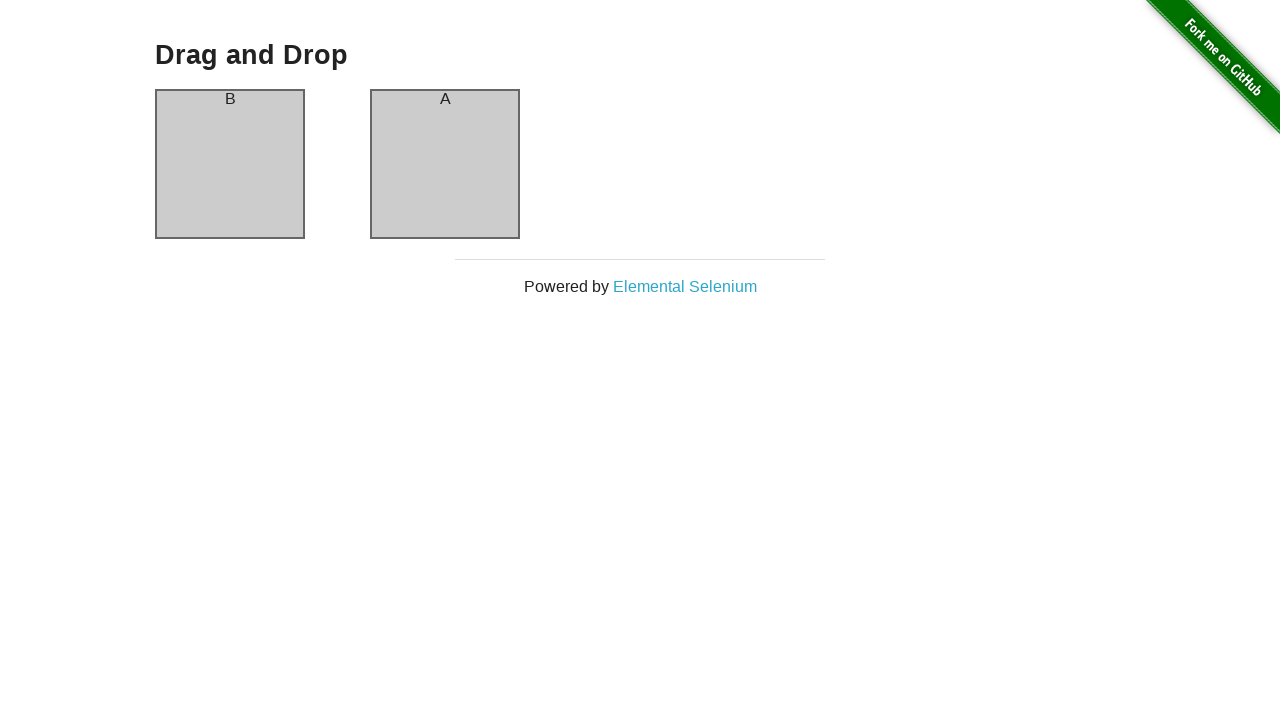

Dragged column A to column B (iteration 10) at (445, 164)
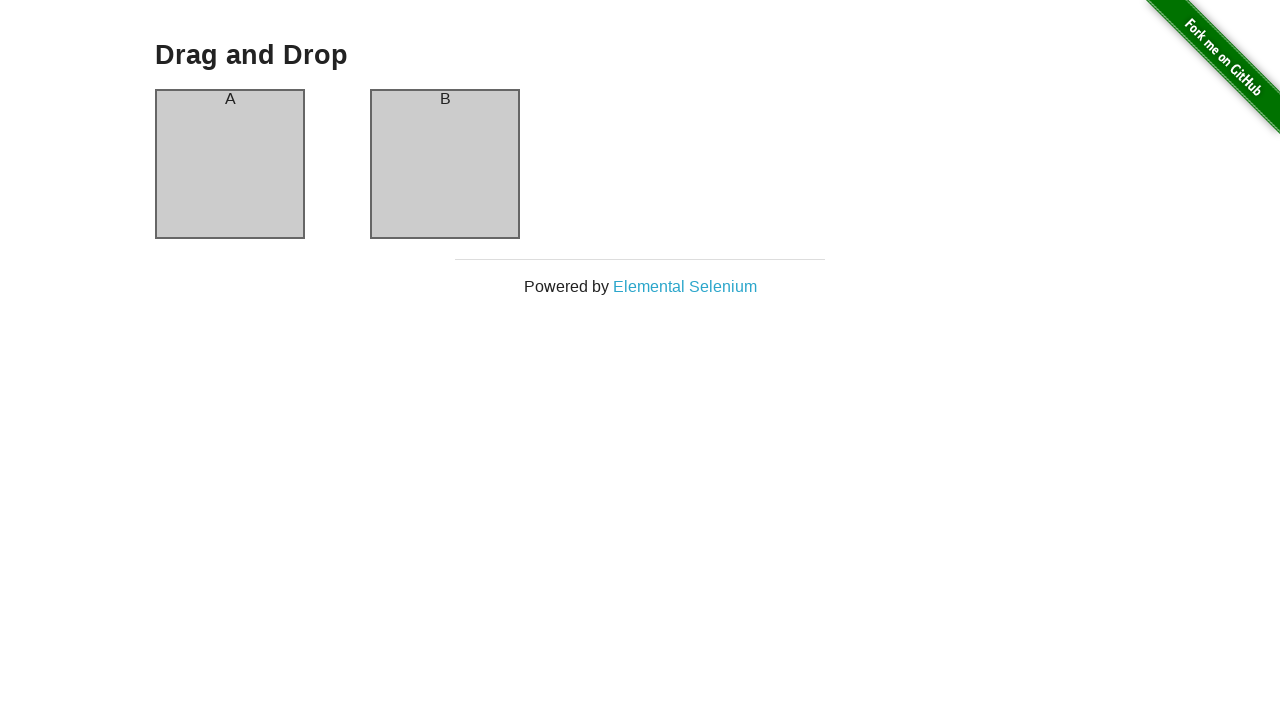

Retrieved first column text: 'A'
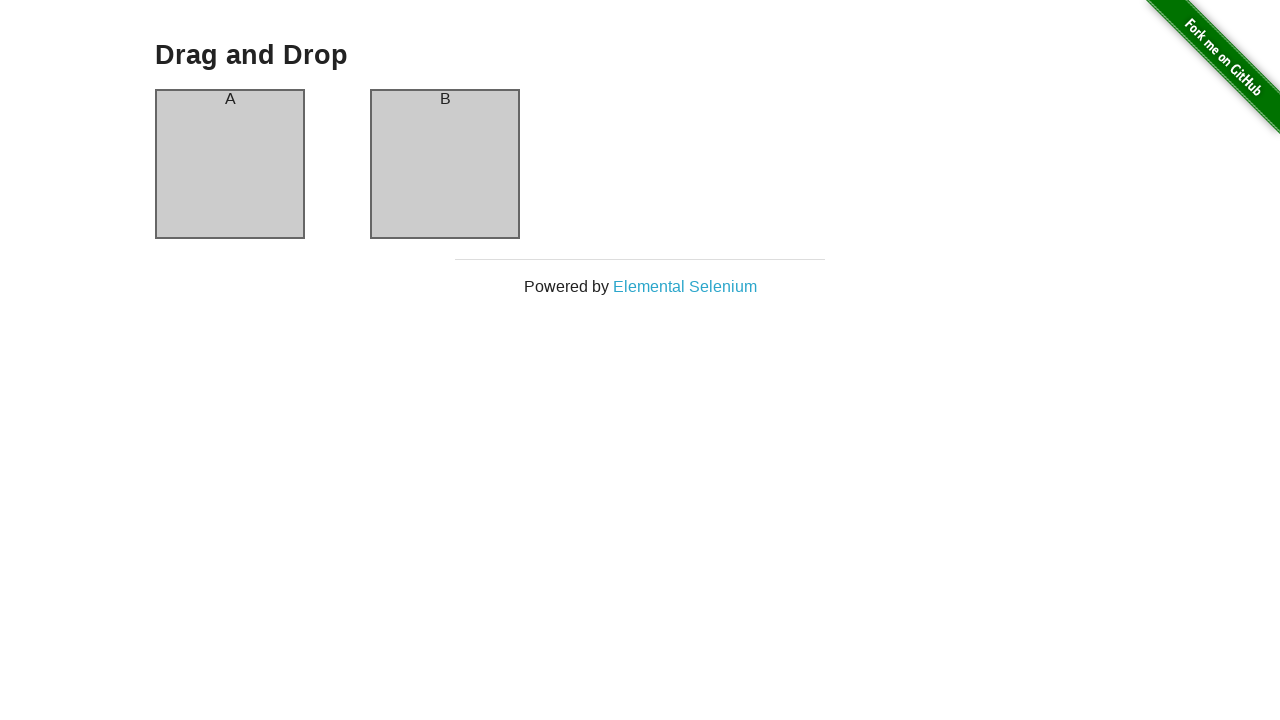

Re-located column A element after drag
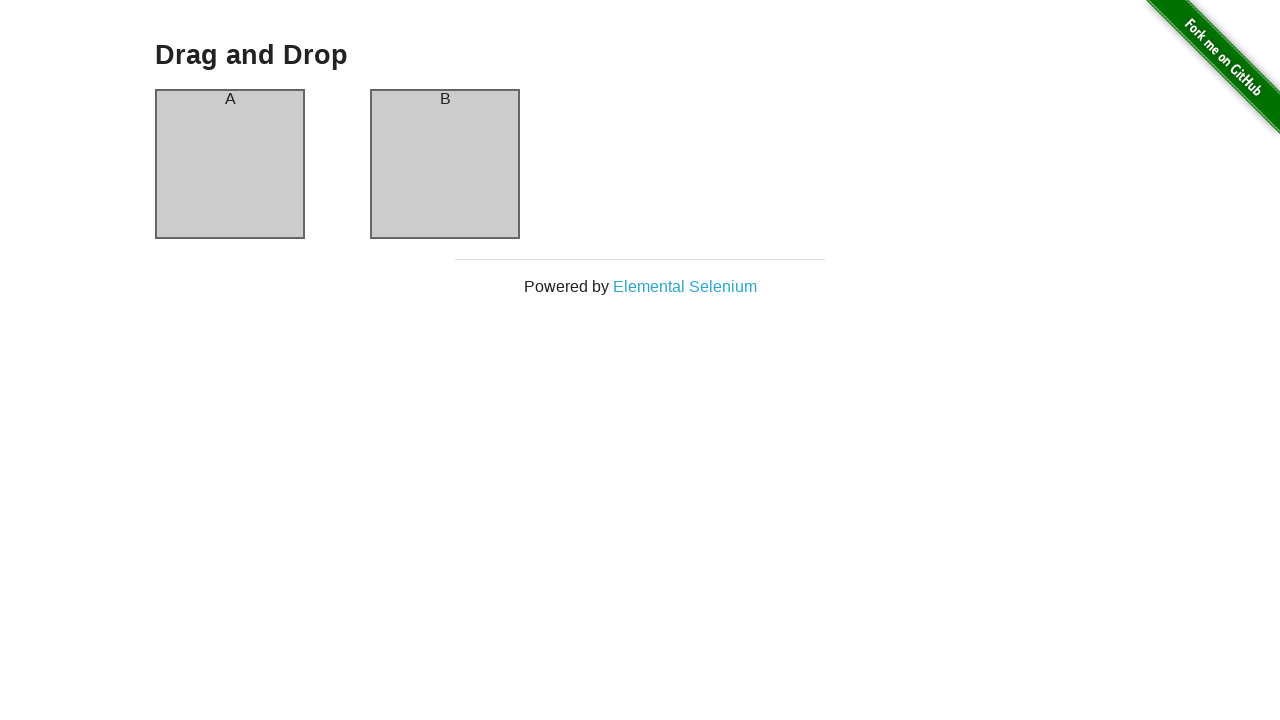

Re-located column B element after drag
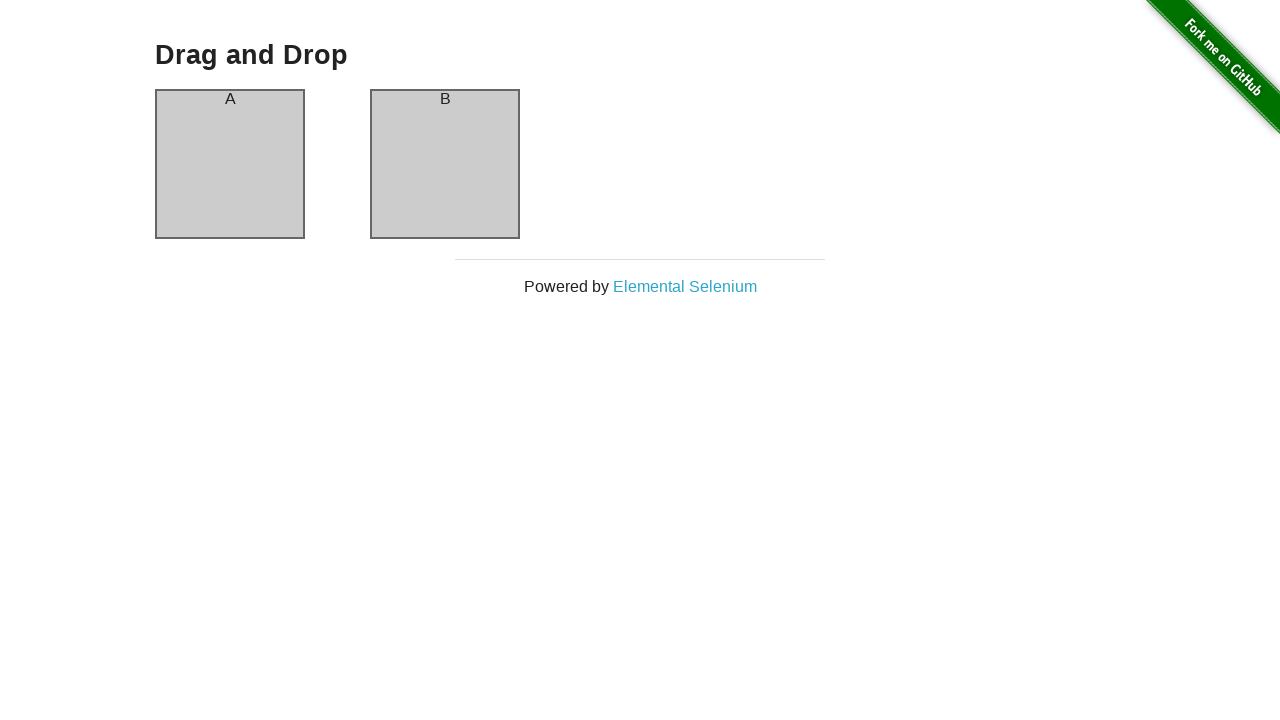

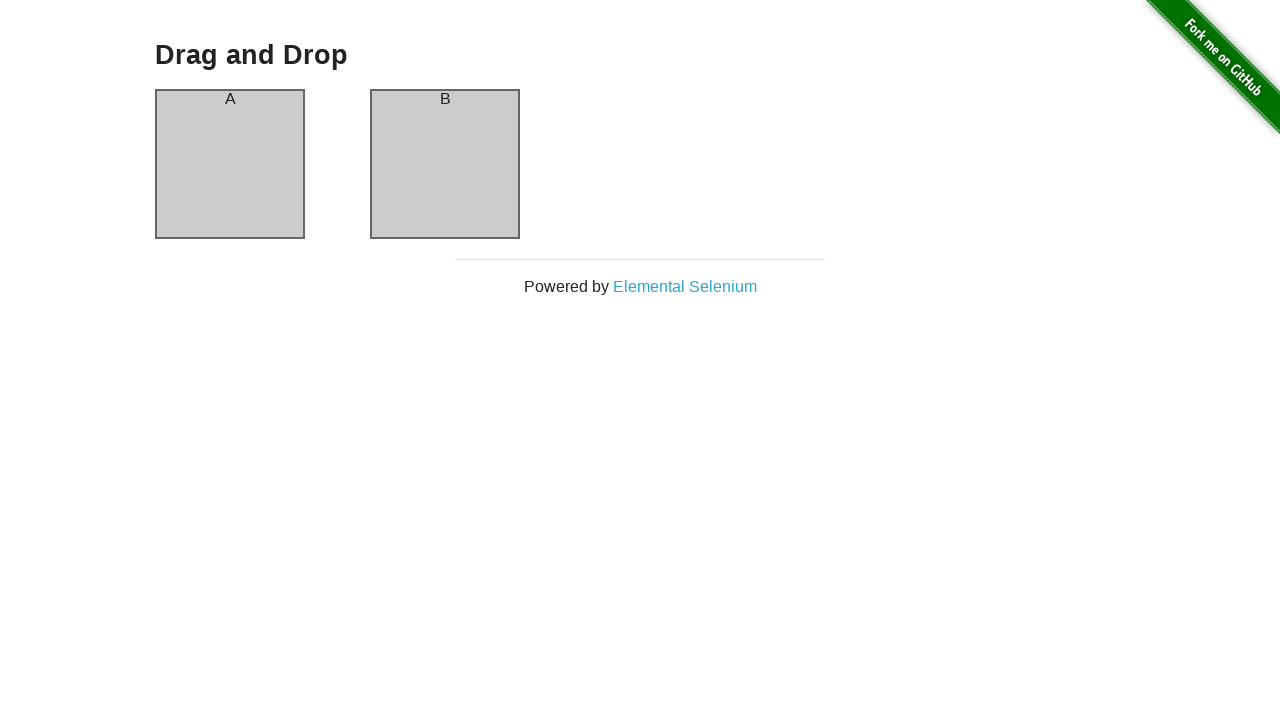